Tests all footer links on the page to verify they are not broken by checking their HTTP response codes

Starting URL: https://www.rahulshettyacademy.com/AutomationPractice/

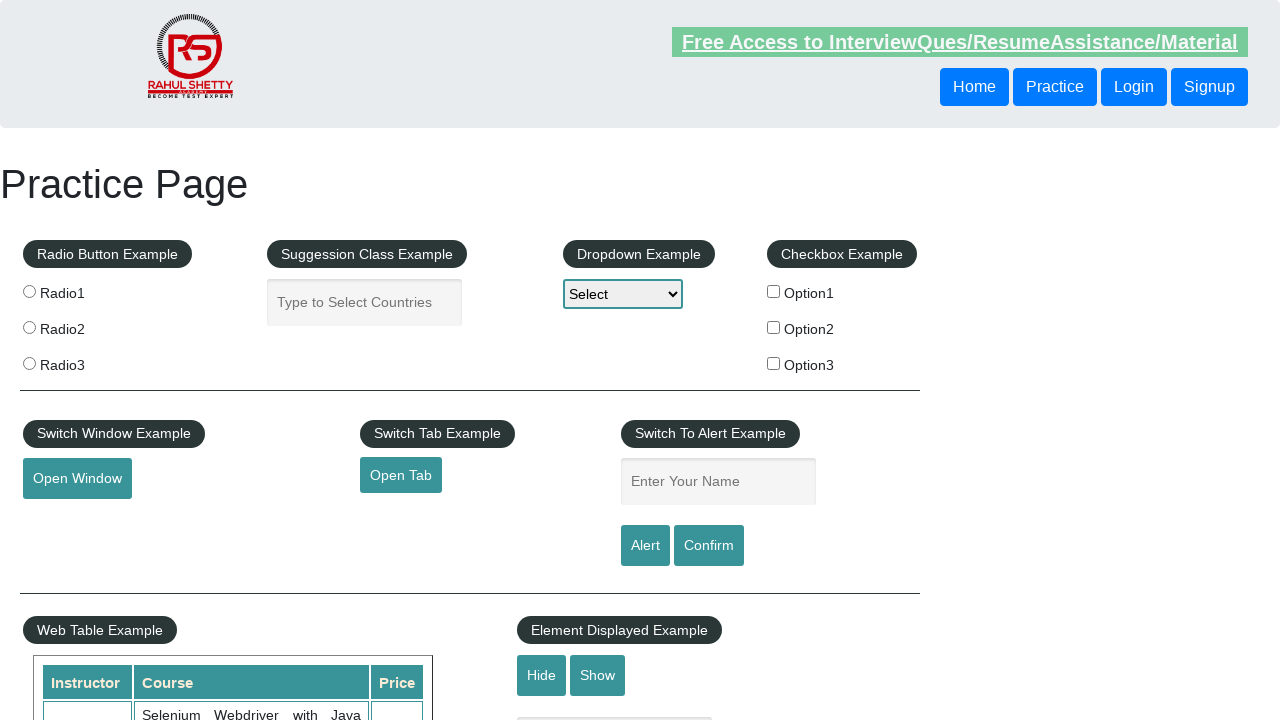

Retrieved all footer links from the page
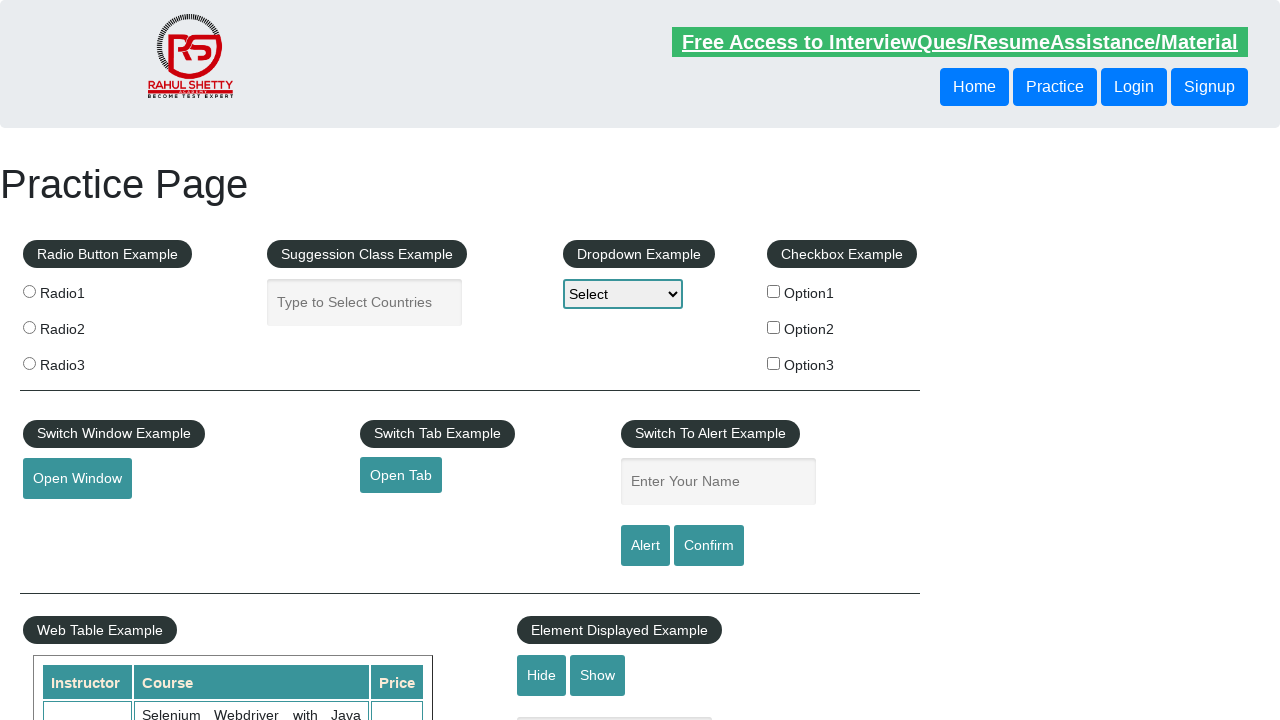

Retrieved text content from footer link: 'Discount Coupons'
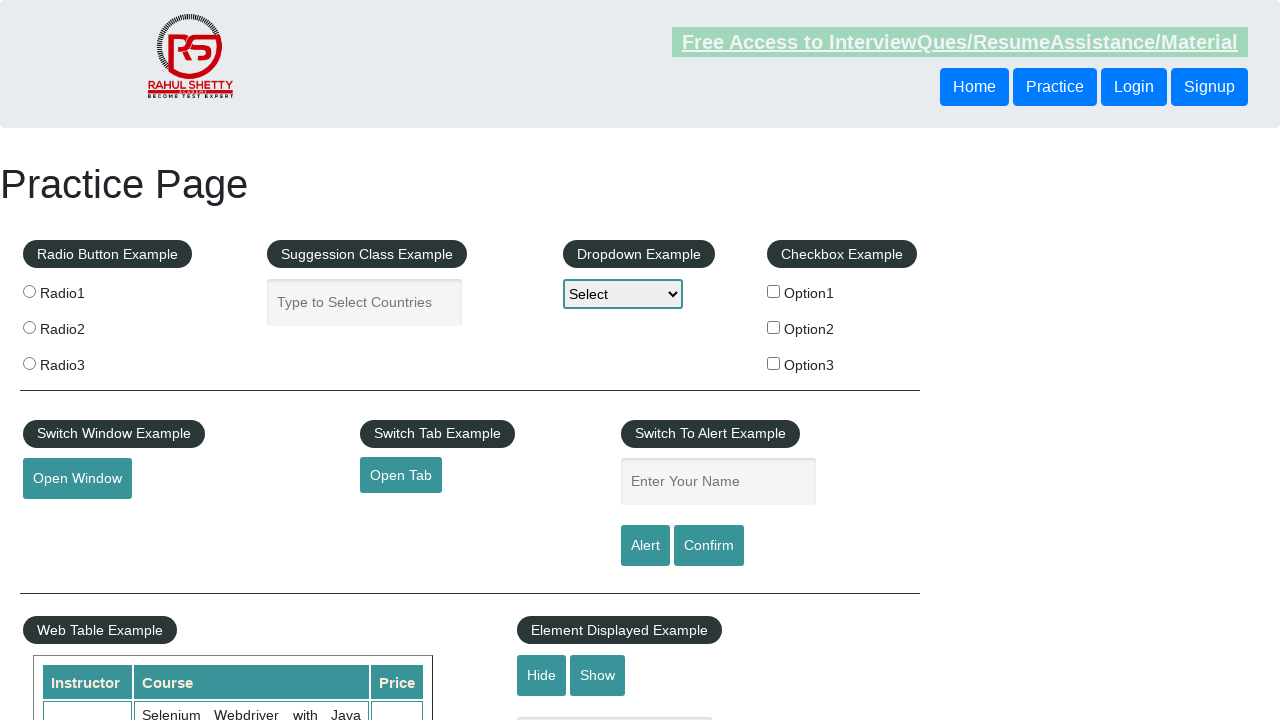

Retrieved href attribute from footer link: '#'
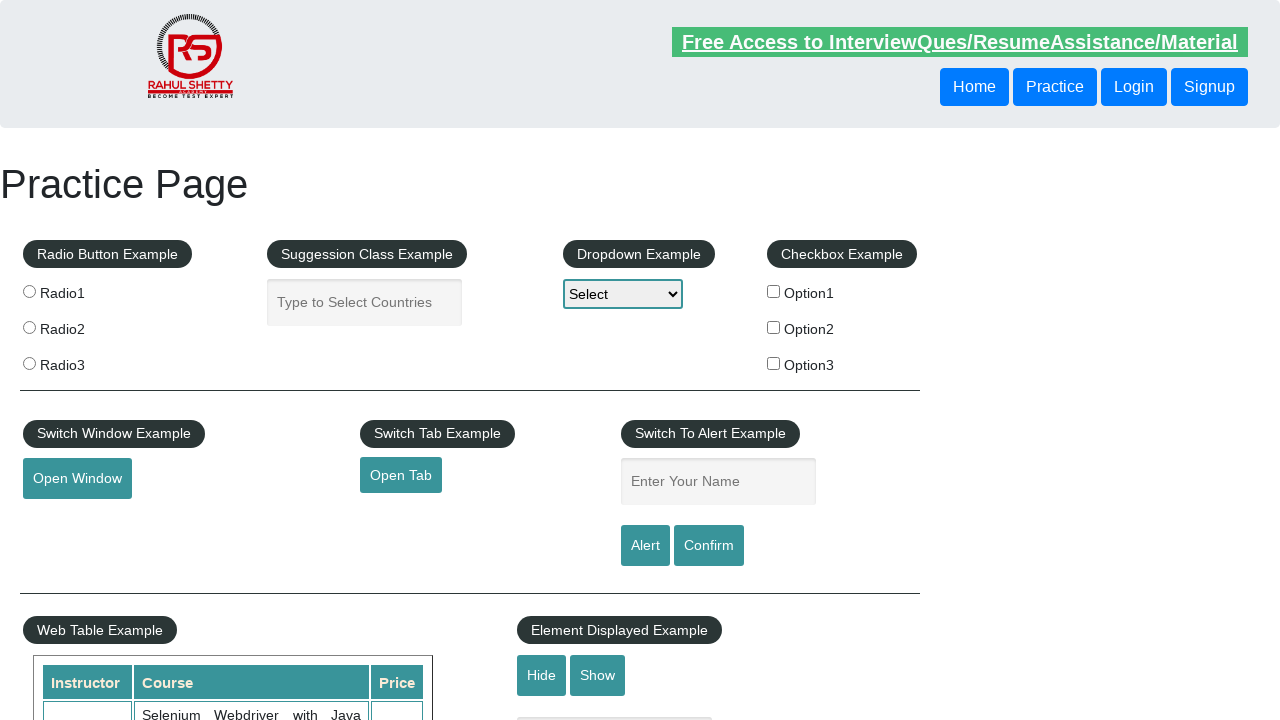

Verified footer link 'Discount Coupons' is visible
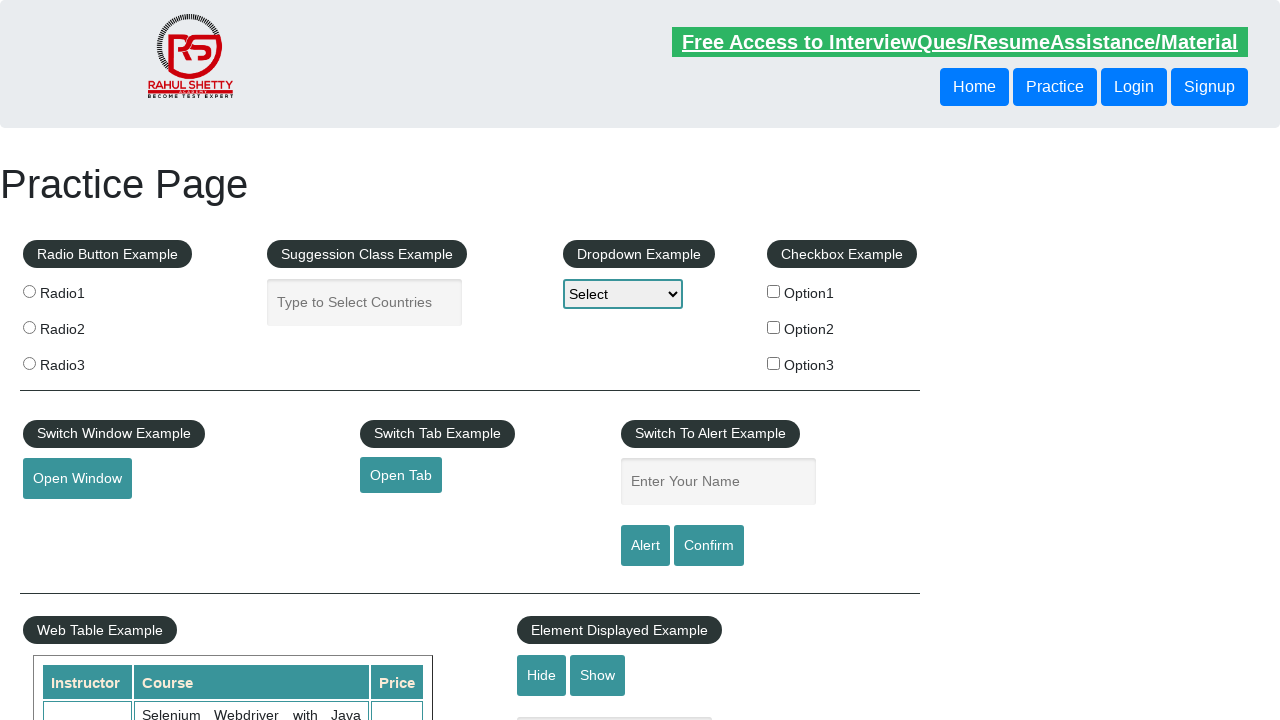

Retrieved text content from footer link: 'REST API'
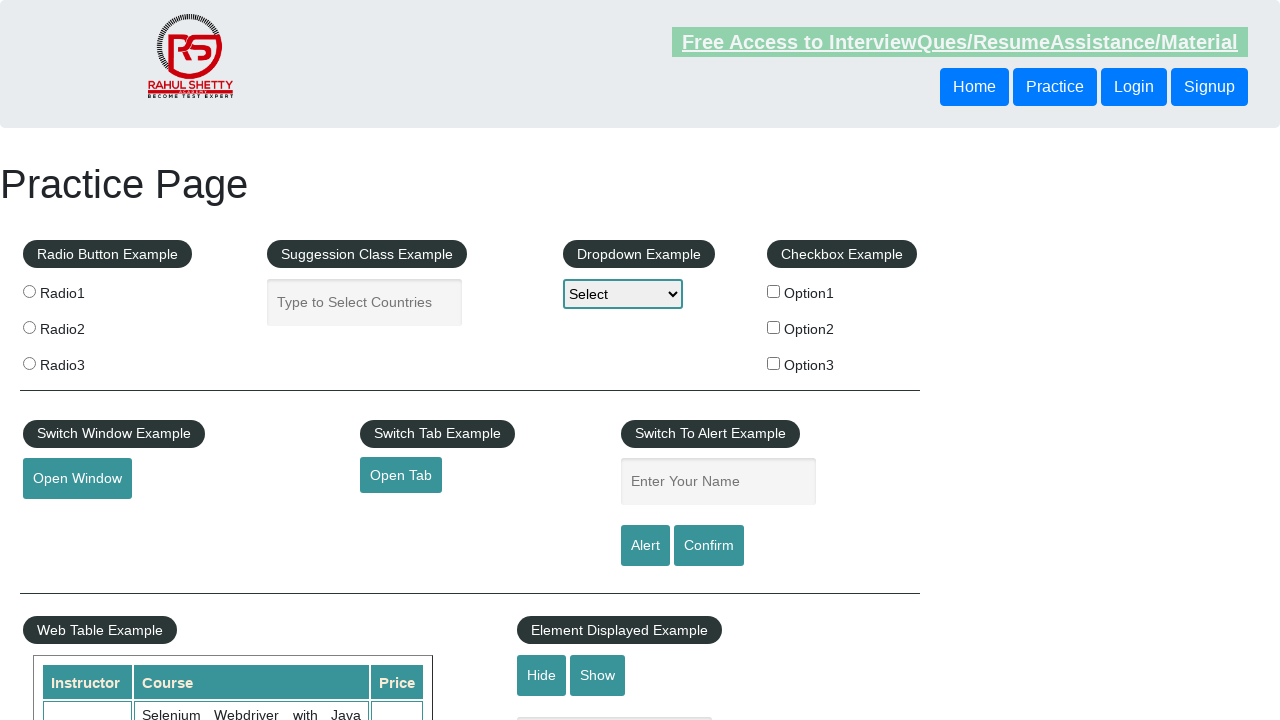

Retrieved href attribute from footer link: 'http://www.restapitutorial.com/'
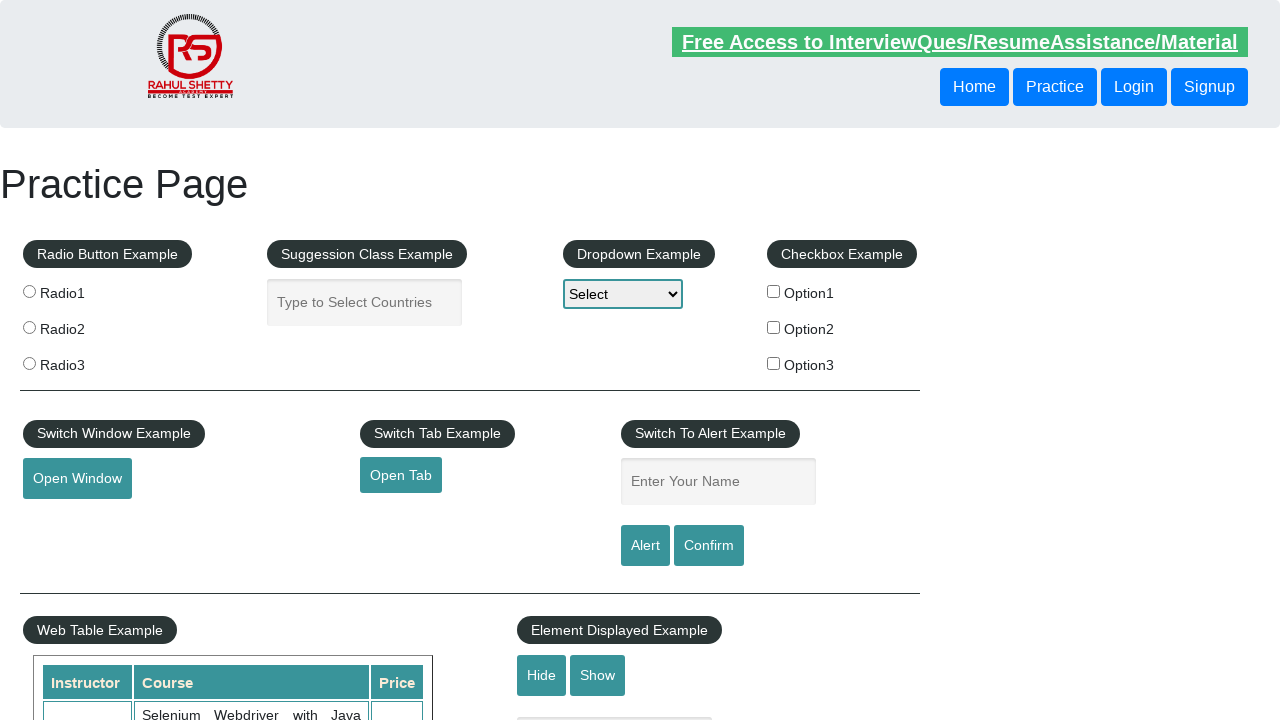

Verified footer link 'REST API' is visible
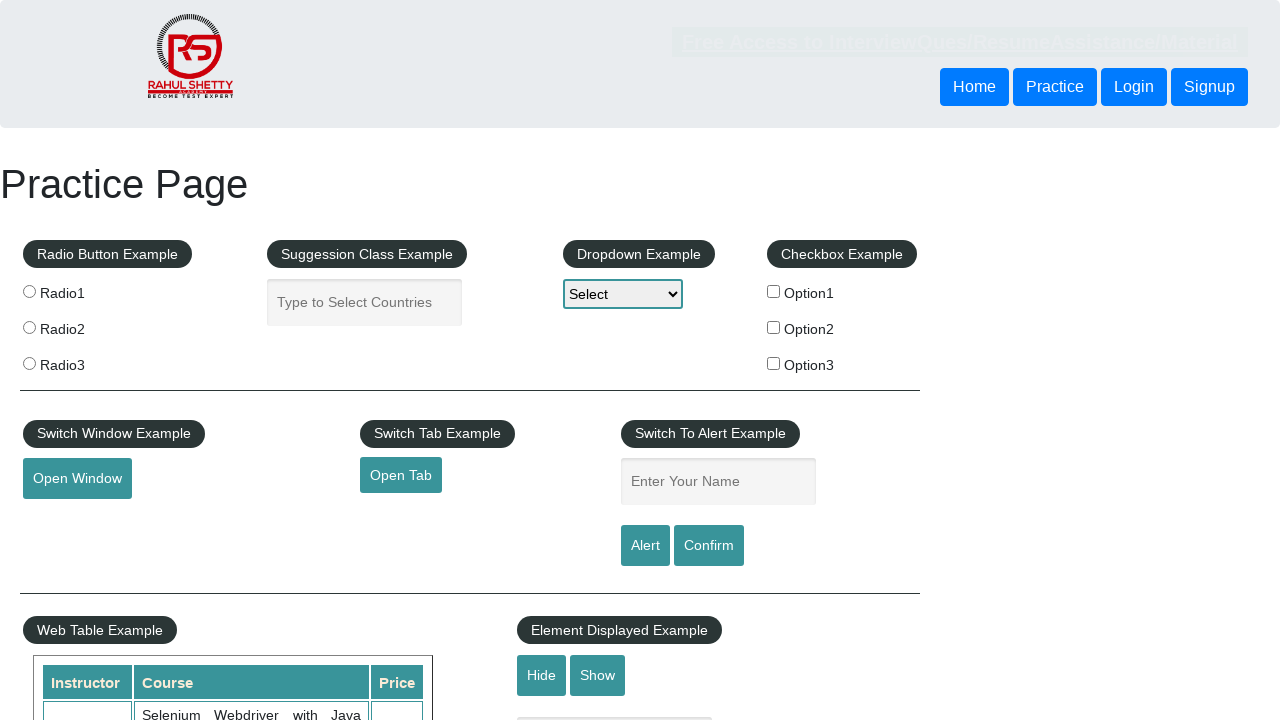

Retrieved text content from footer link: 'SoapUI'
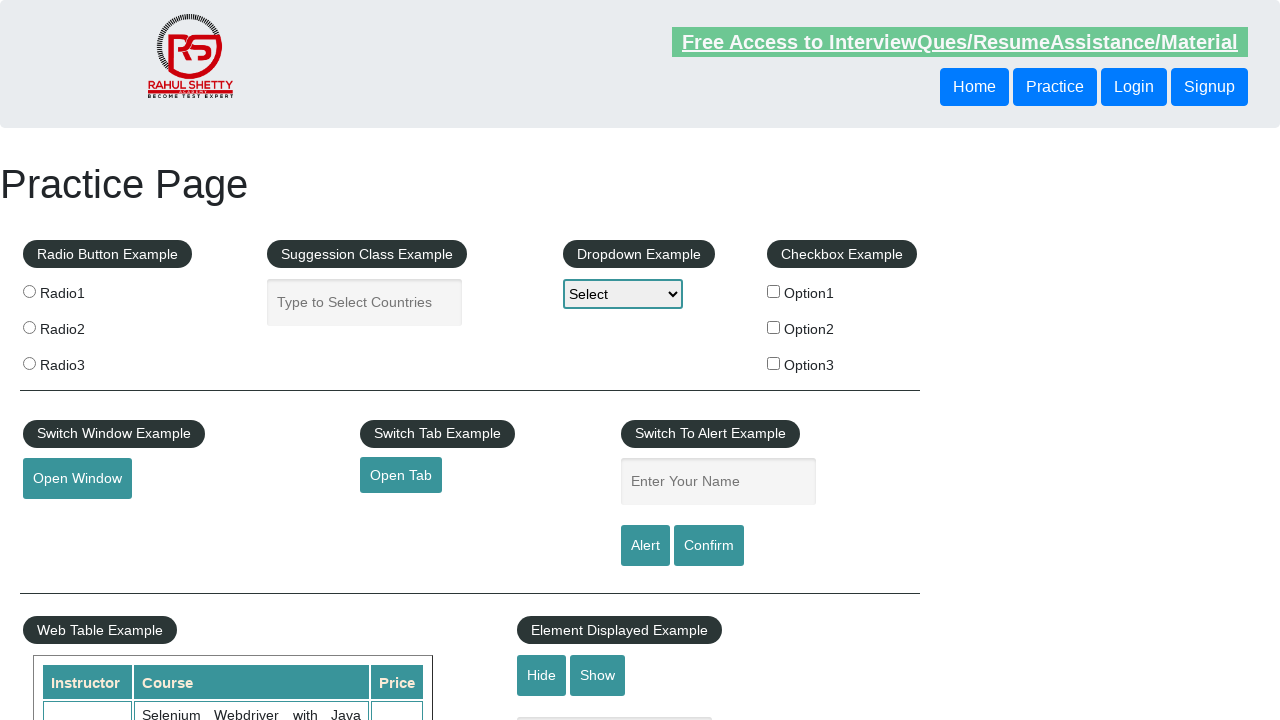

Retrieved href attribute from footer link: 'https://www.soapui.org/'
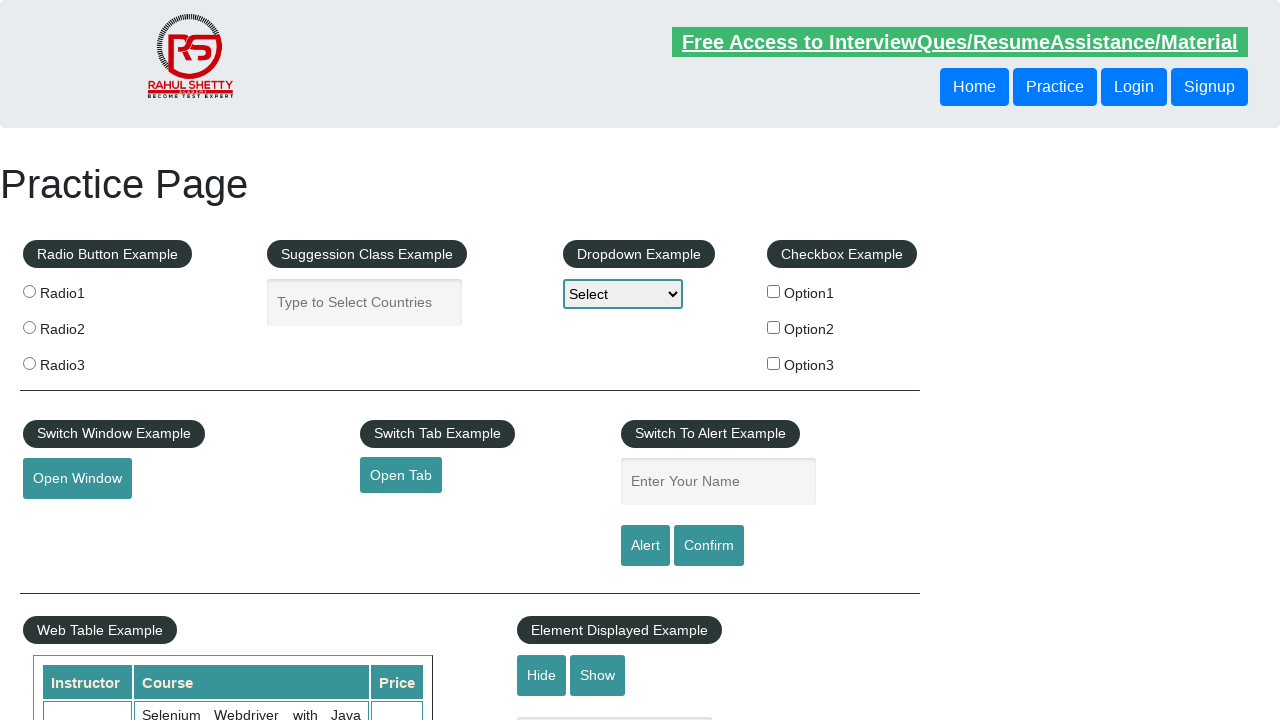

Verified footer link 'SoapUI' is visible
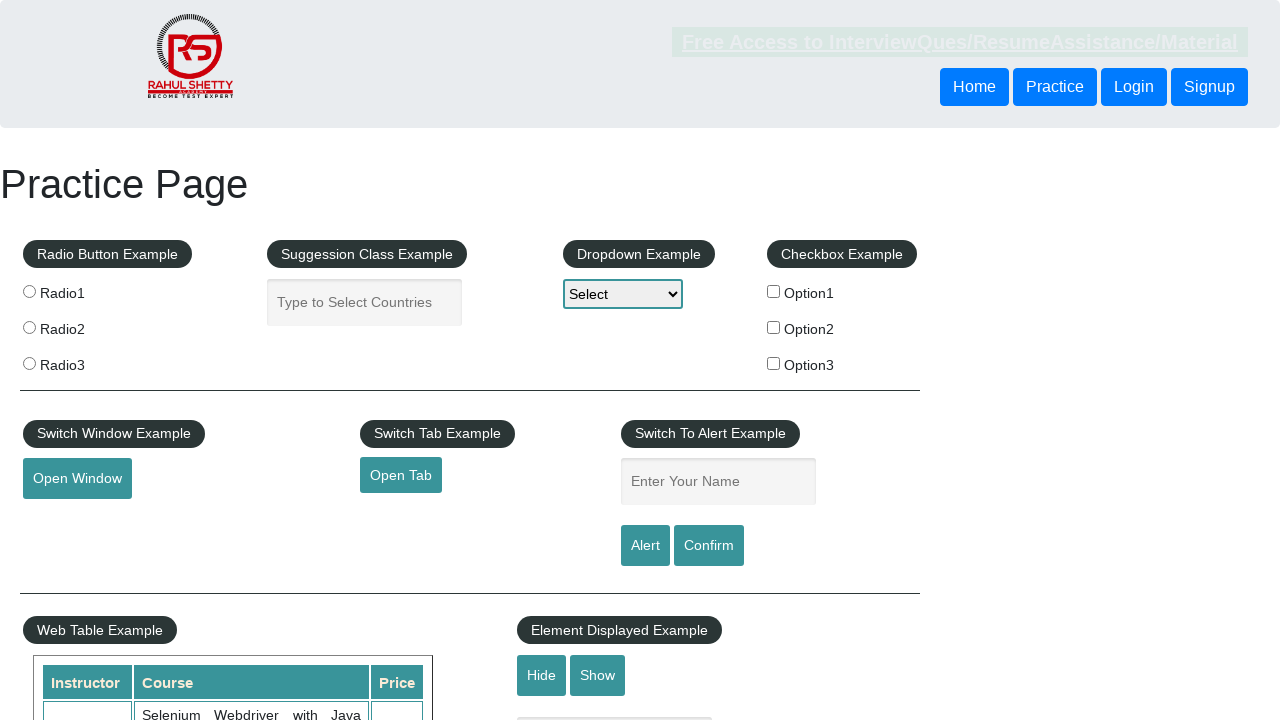

Retrieved text content from footer link: 'Appium'
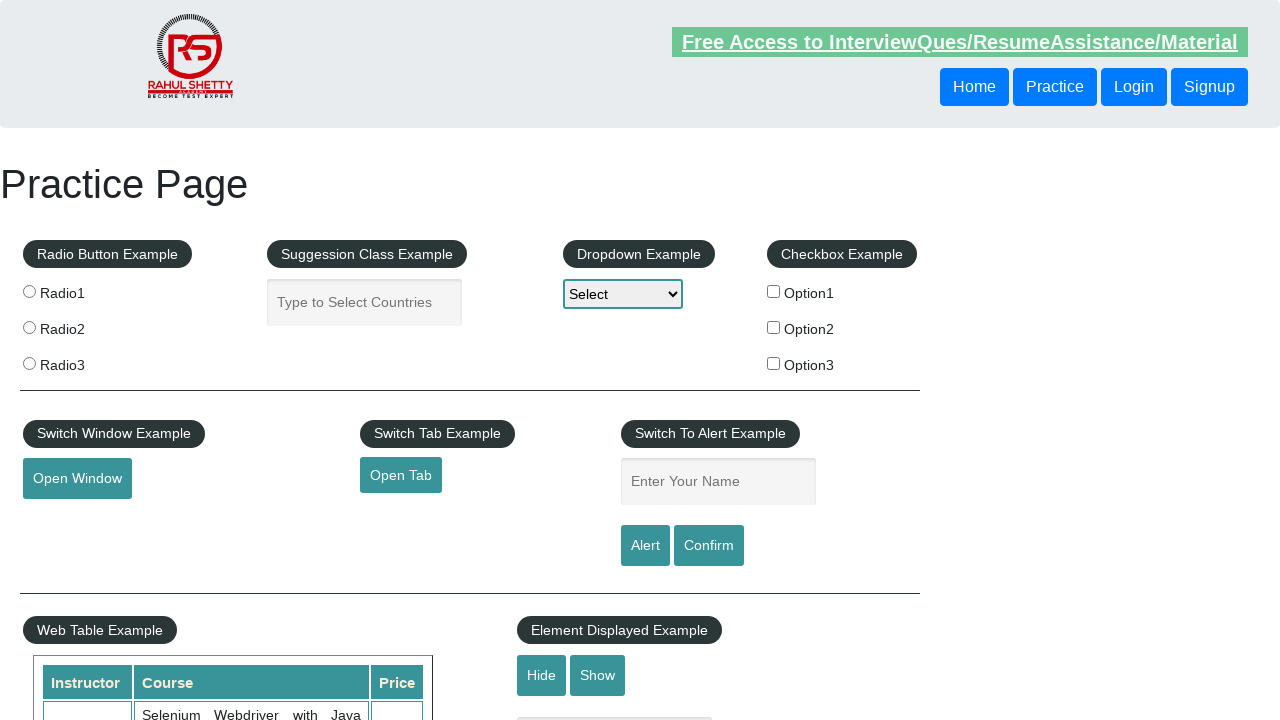

Retrieved href attribute from footer link: 'https://courses.rahulshettyacademy.com/p/appium-tutorial'
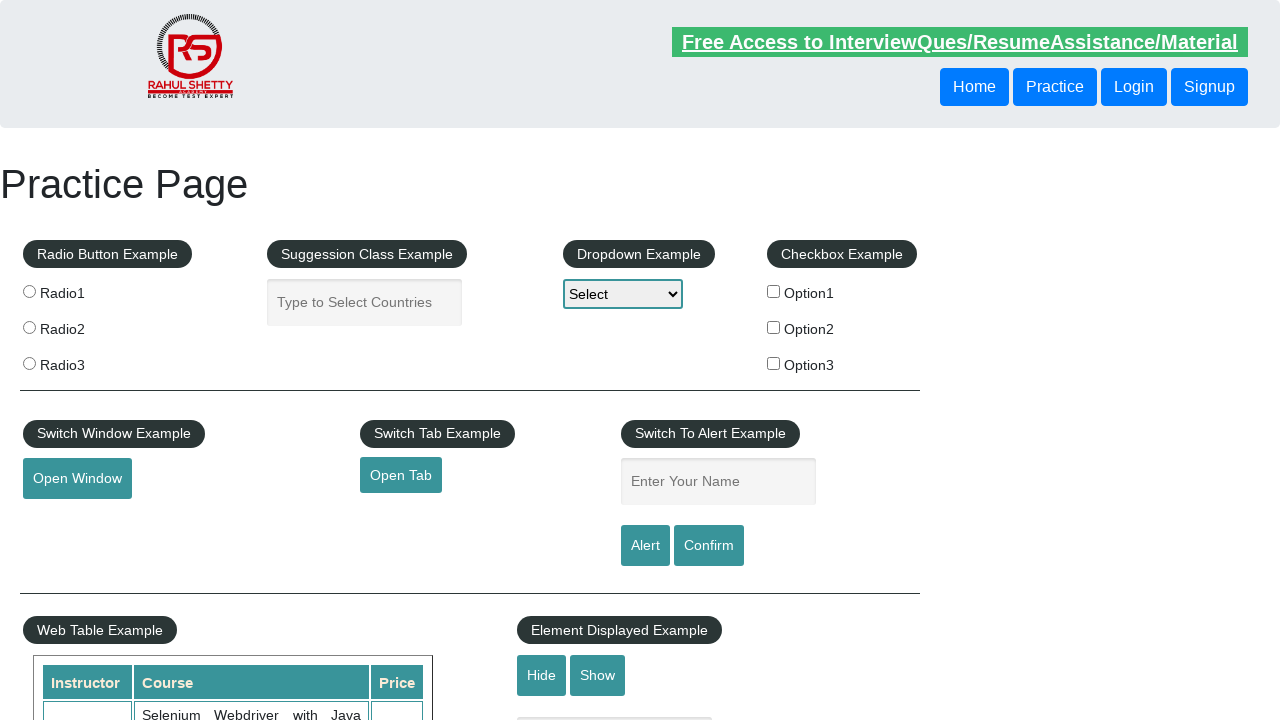

Verified footer link 'Appium' is visible
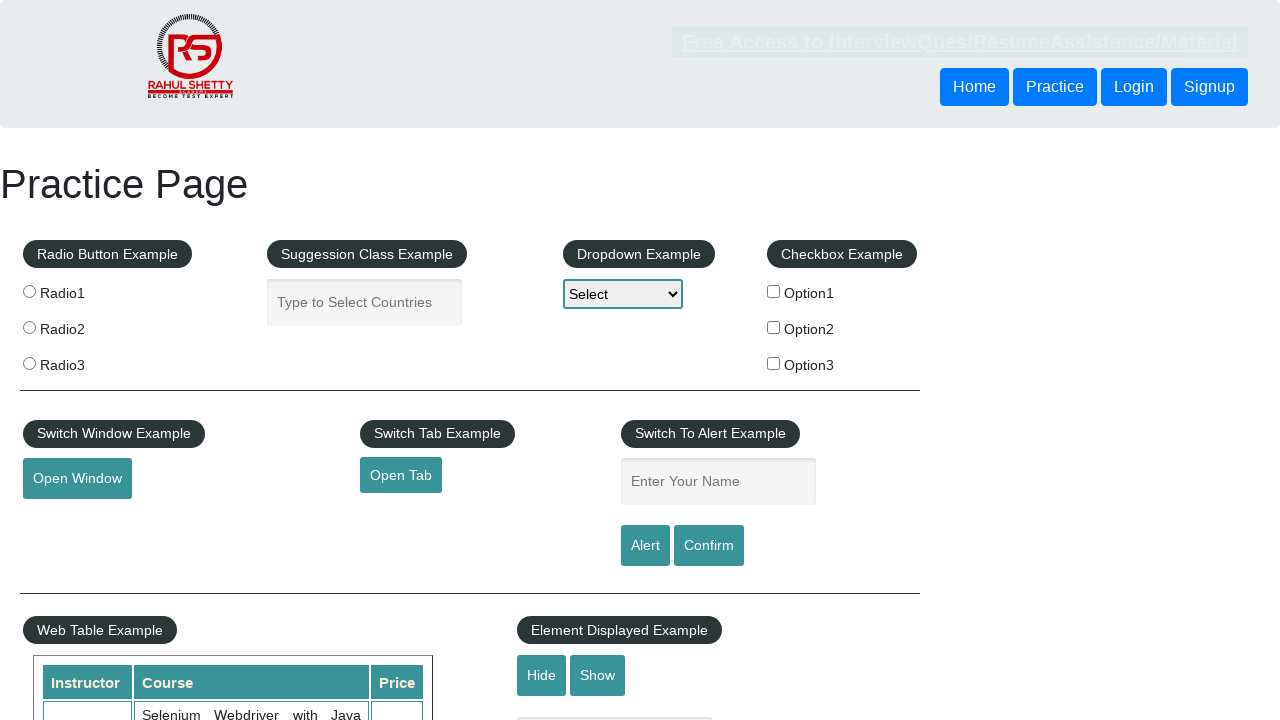

Retrieved text content from footer link: 'JMeter'
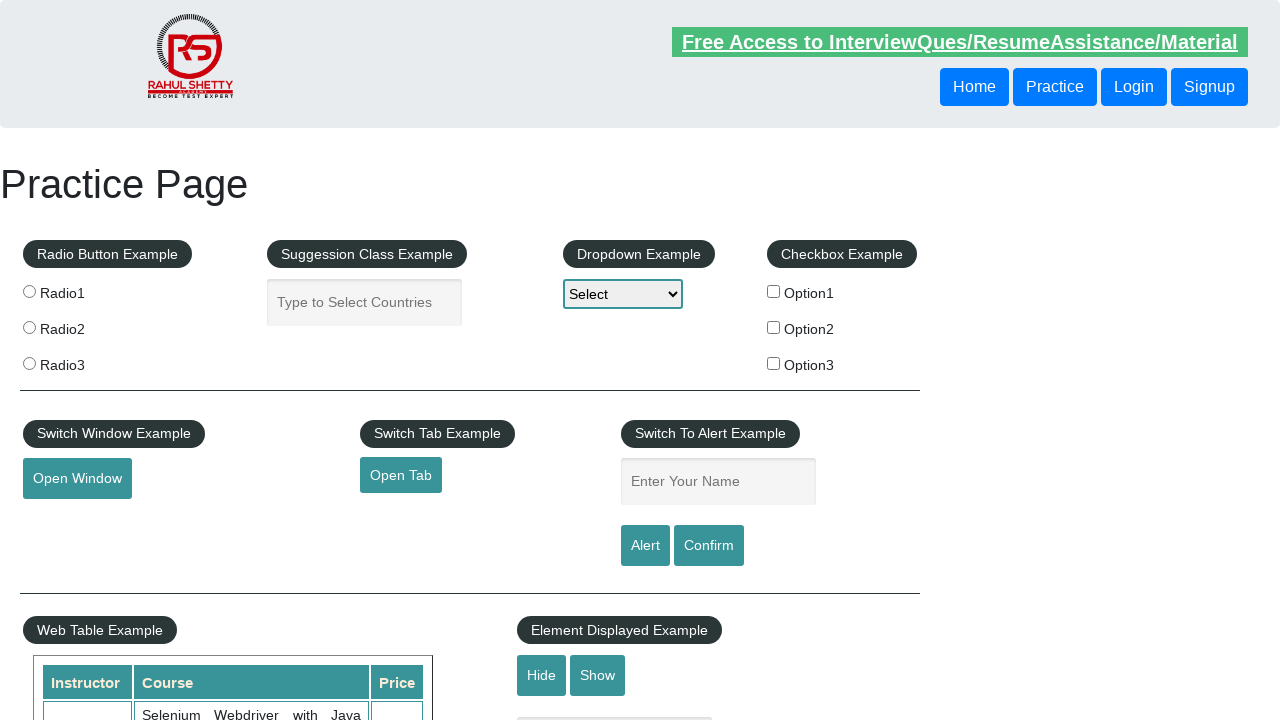

Retrieved href attribute from footer link: 'https://jmeter.apache.org/'
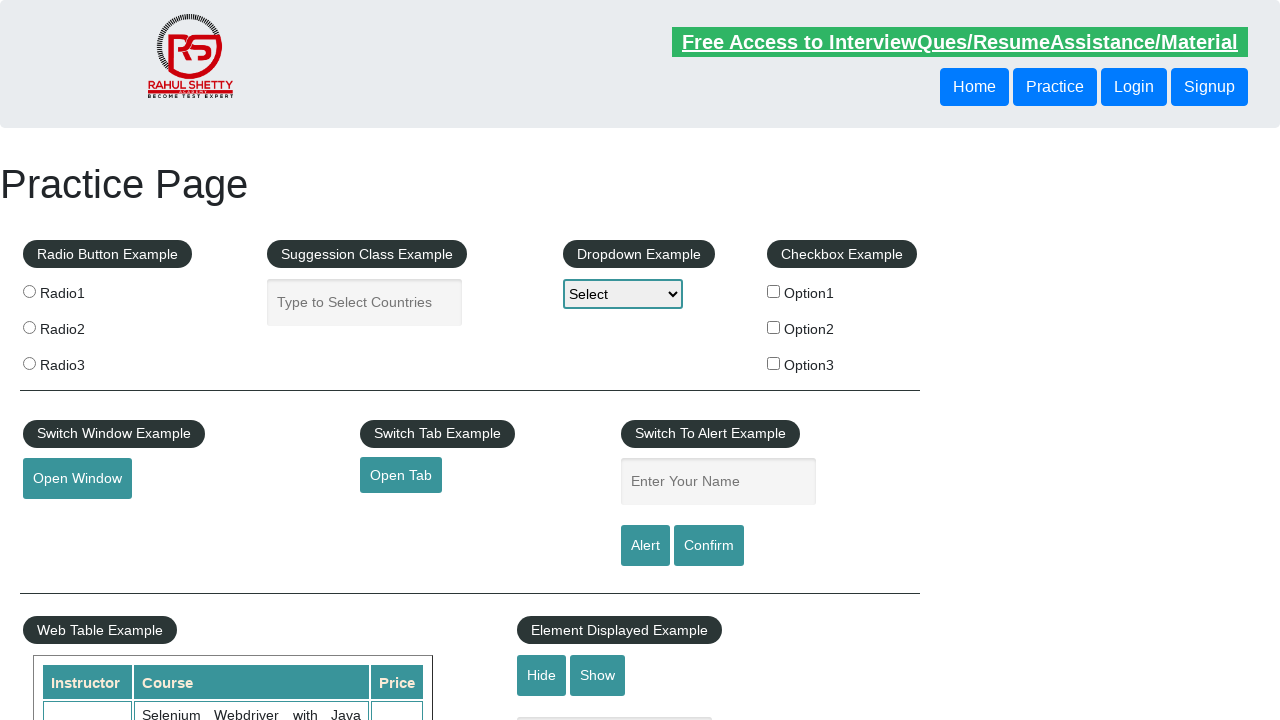

Verified footer link 'JMeter' is visible
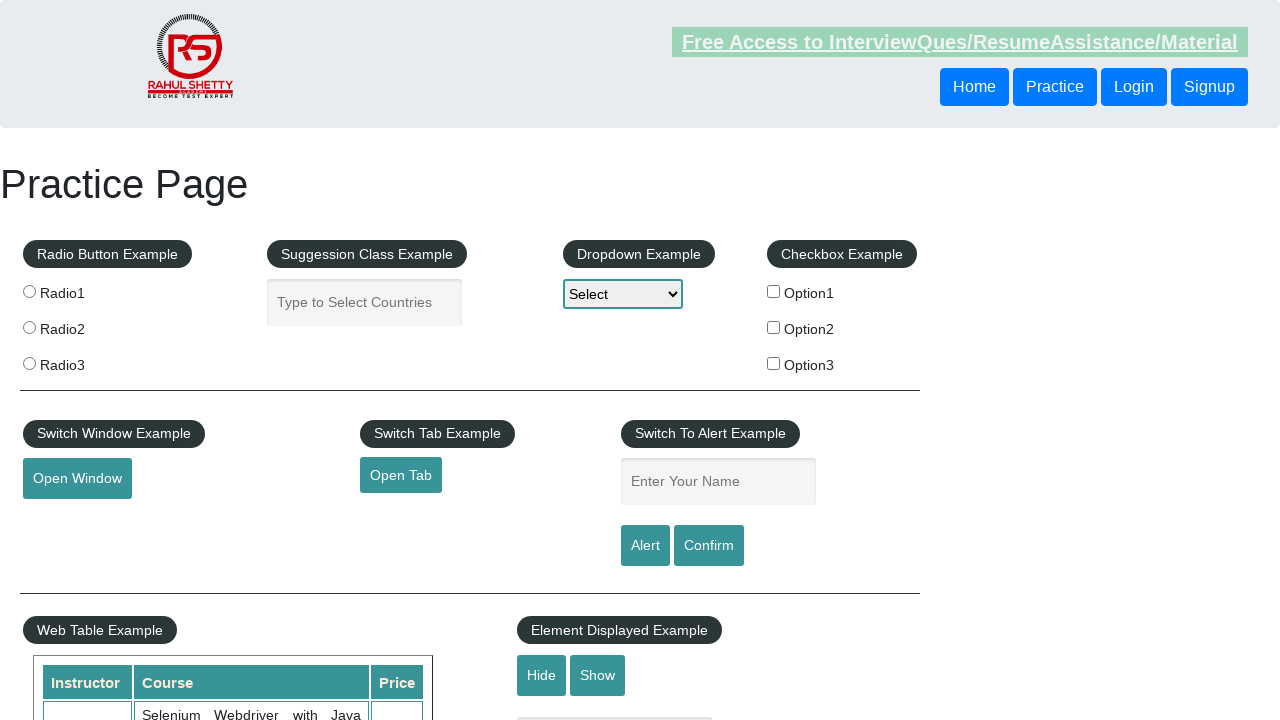

Retrieved text content from footer link: 'Latest News'
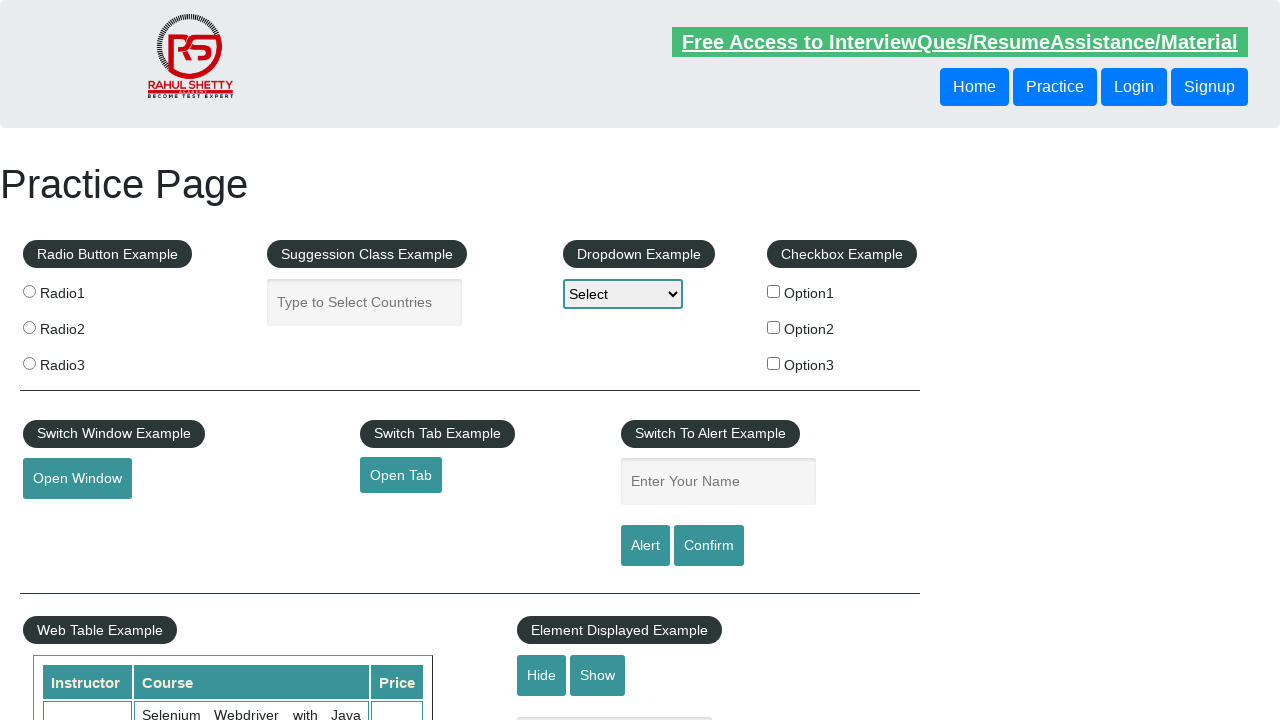

Retrieved href attribute from footer link: '#'
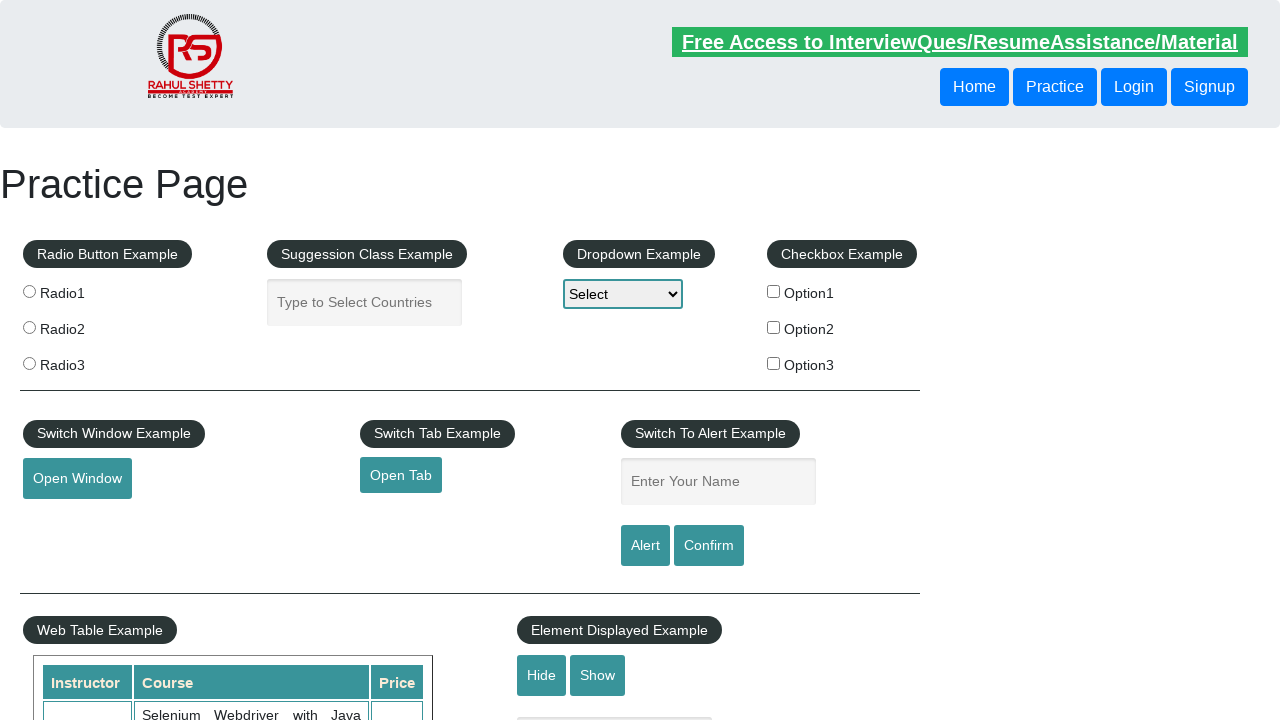

Verified footer link 'Latest News' is visible
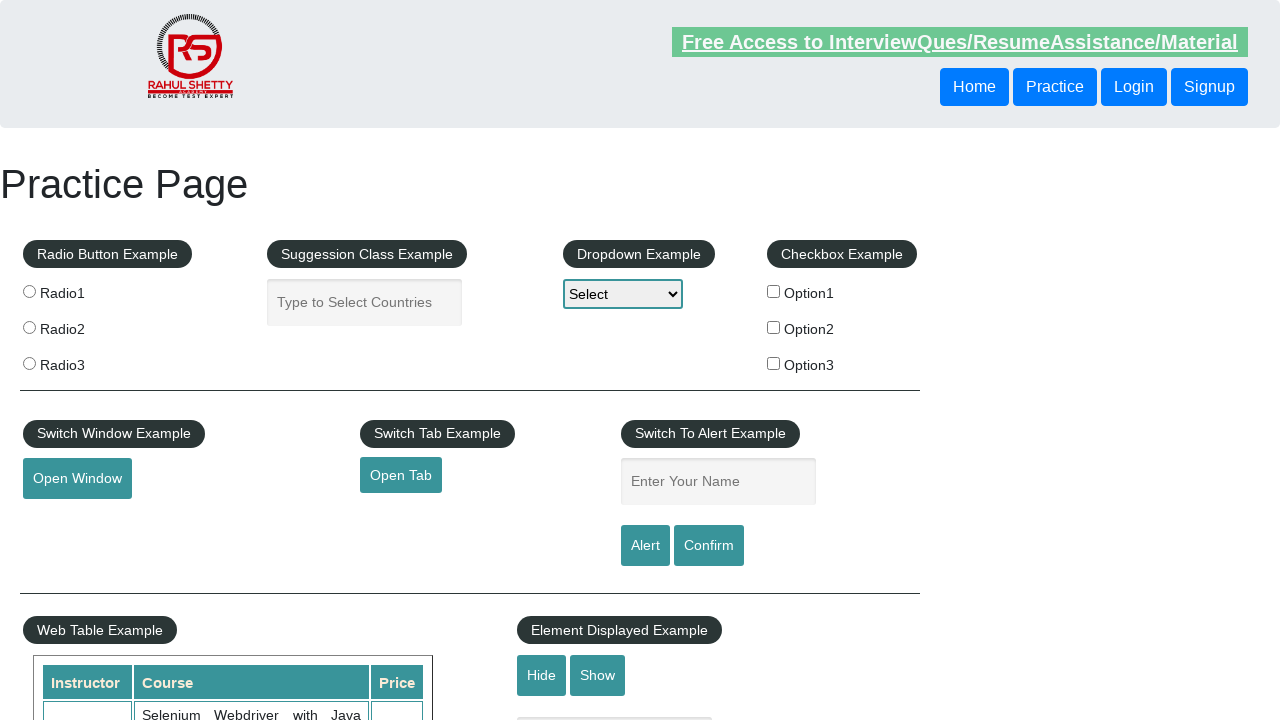

Retrieved text content from footer link: 'Broken Link'
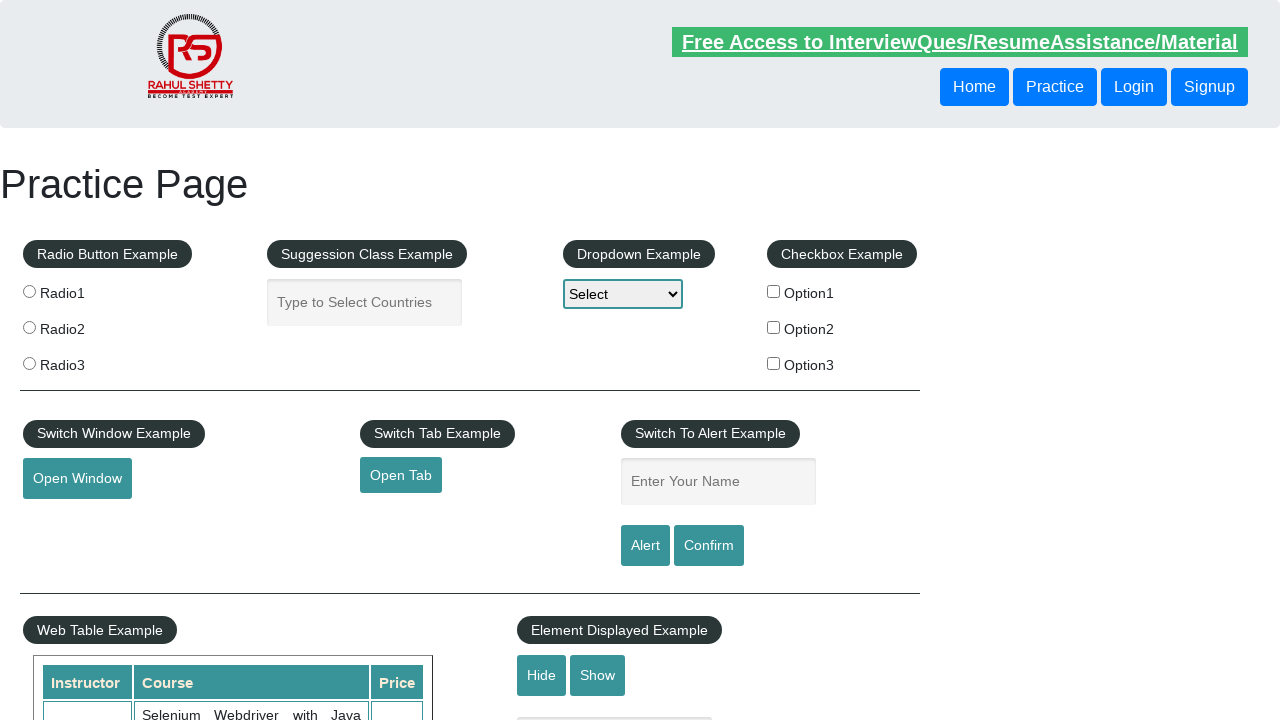

Retrieved href attribute from footer link: 'https://rahulshettyacademy.com/brokenlink'
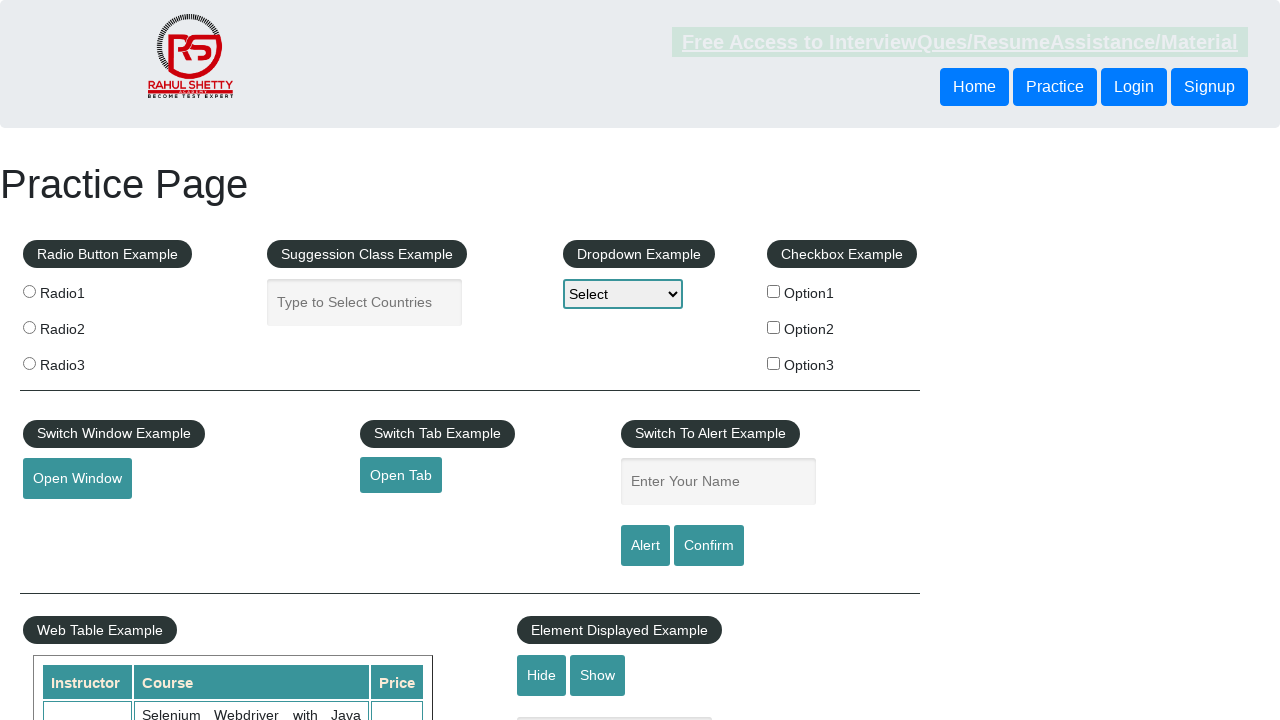

Verified footer link 'Broken Link' is visible
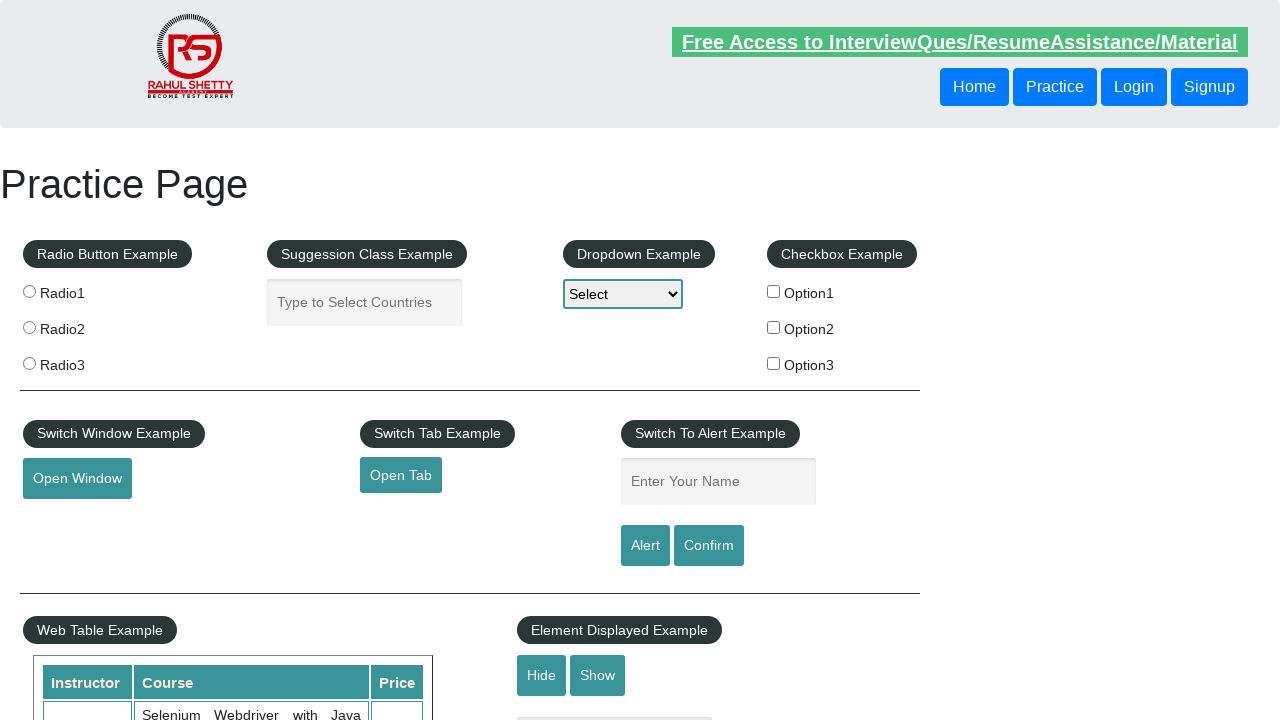

Retrieved text content from footer link: 'Dummy Content for Testing.'
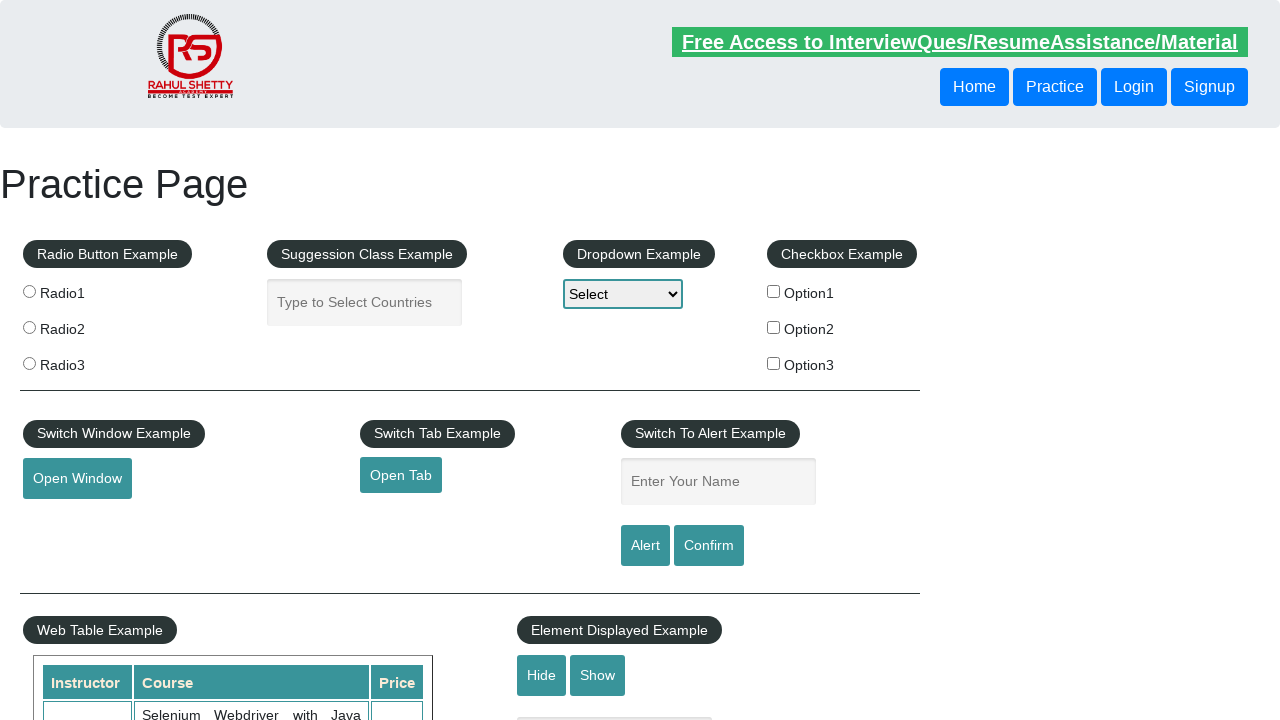

Retrieved href attribute from footer link: '#'
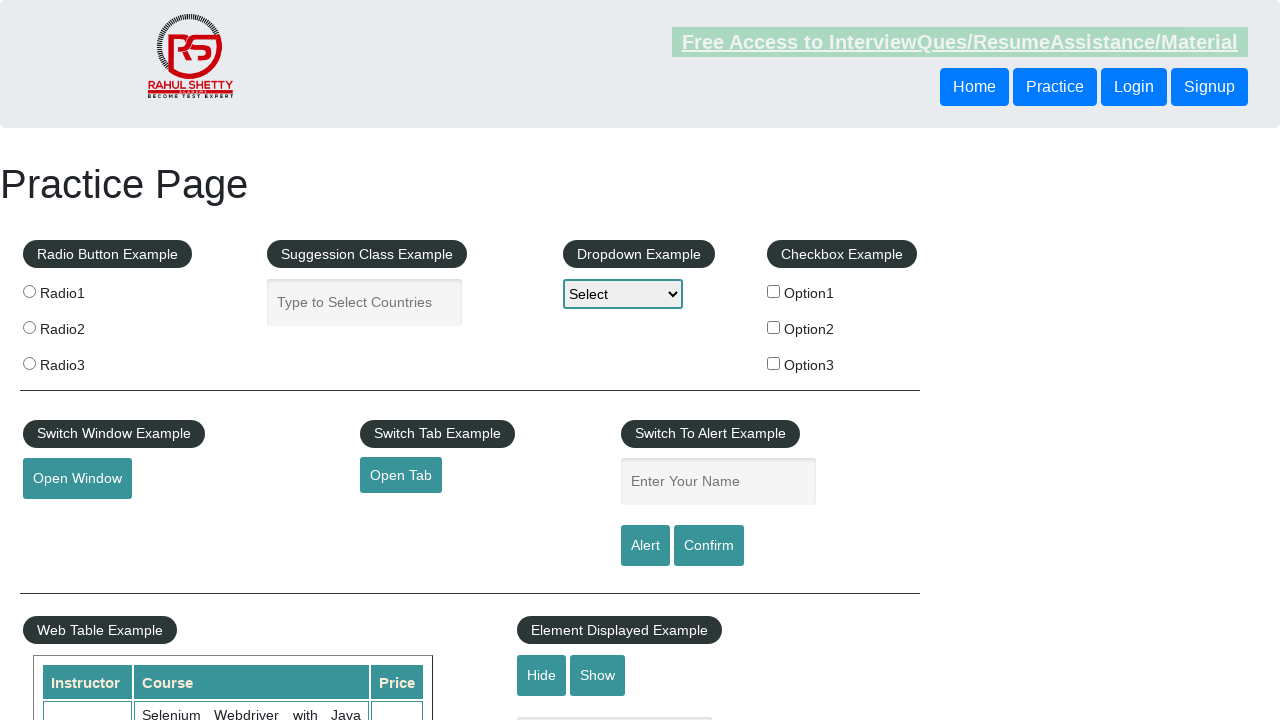

Verified footer link 'Dummy Content for Testing.' is visible
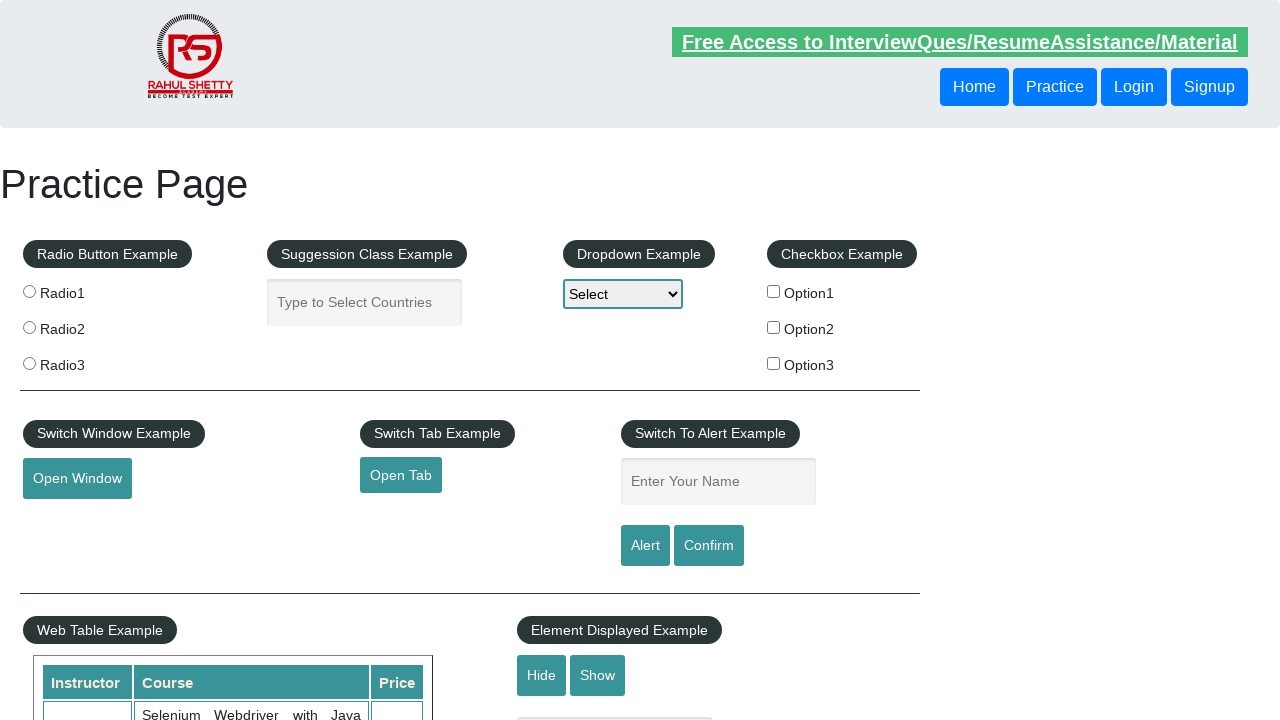

Retrieved text content from footer link: 'Dummy Content for Testing.'
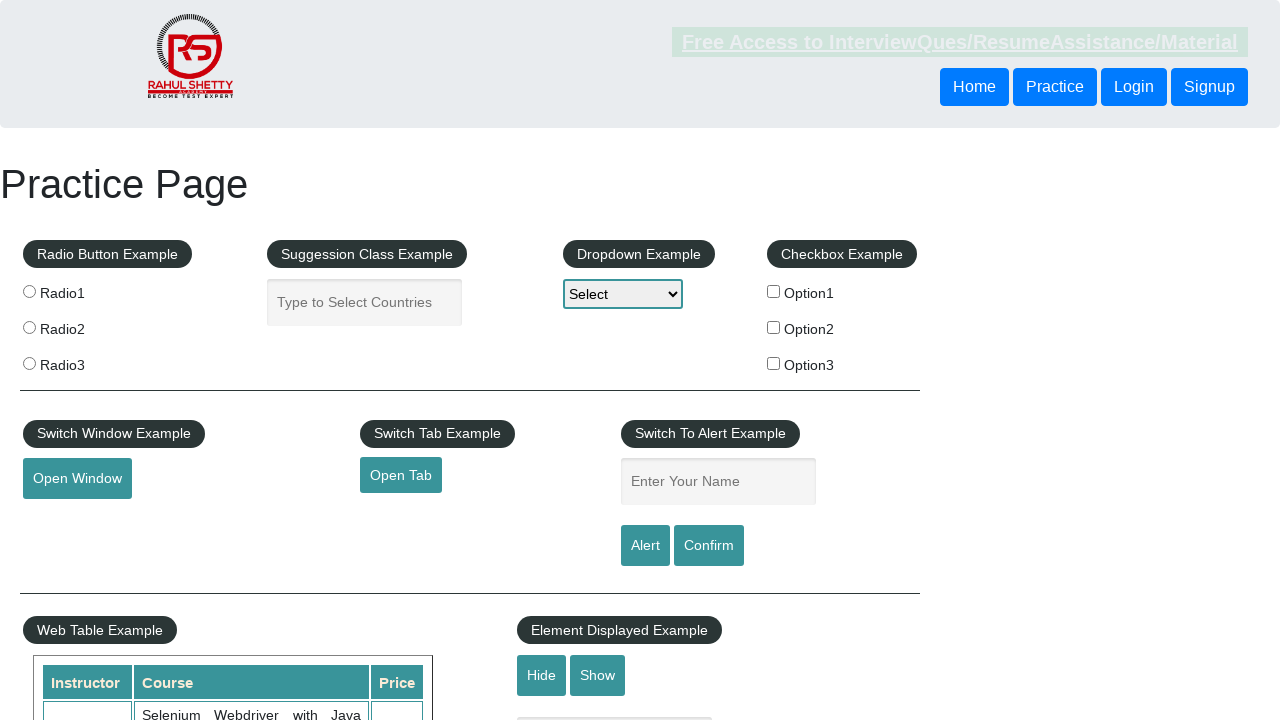

Retrieved href attribute from footer link: '#'
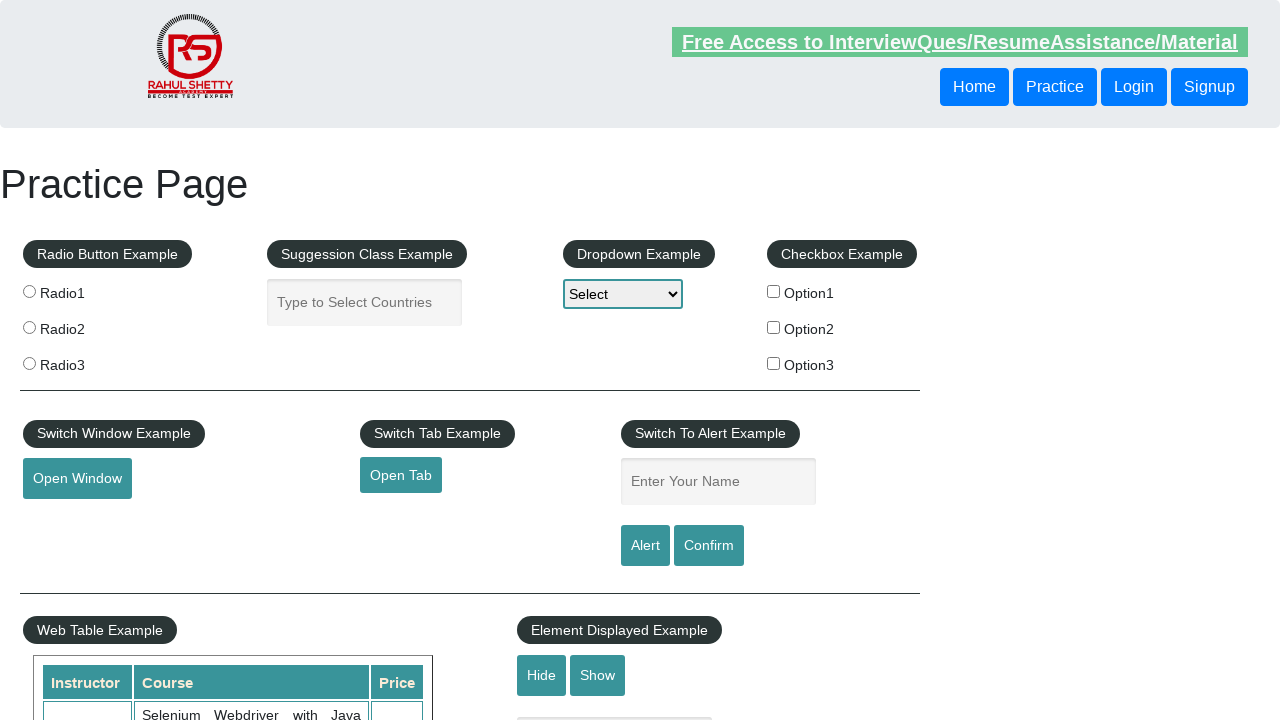

Verified footer link 'Dummy Content for Testing.' is visible
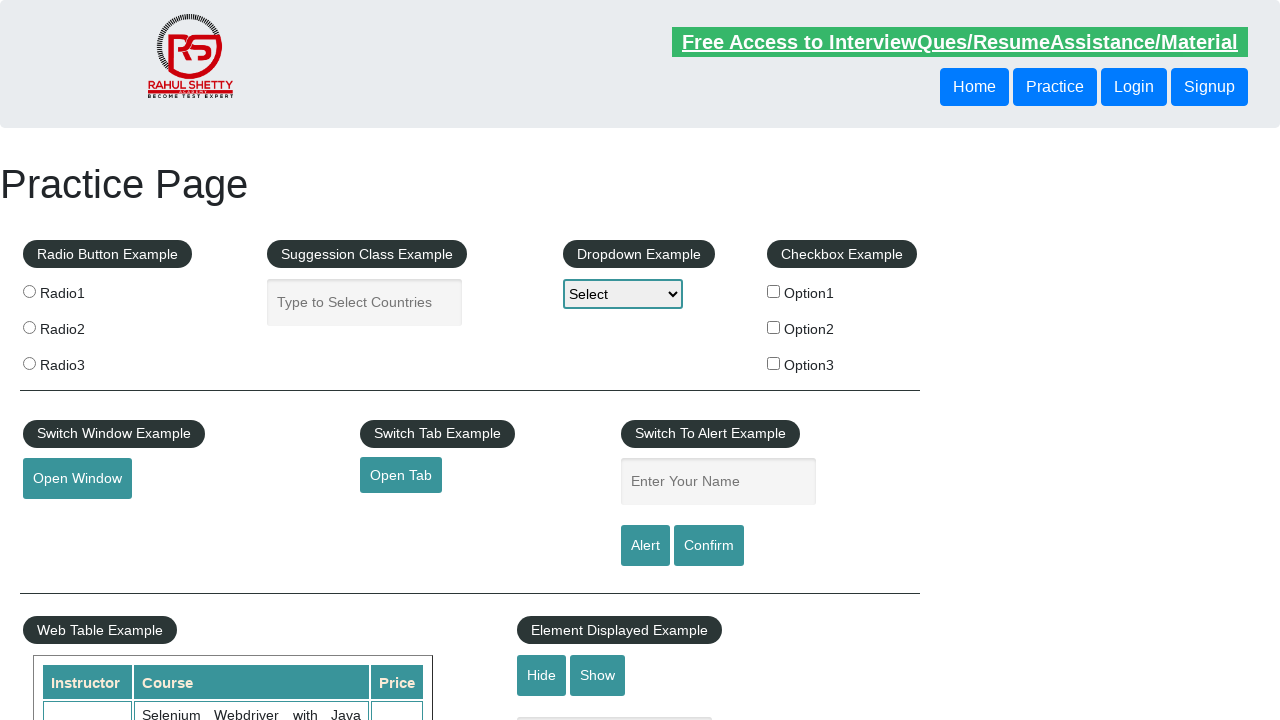

Retrieved text content from footer link: 'Dummy Content for Testing.'
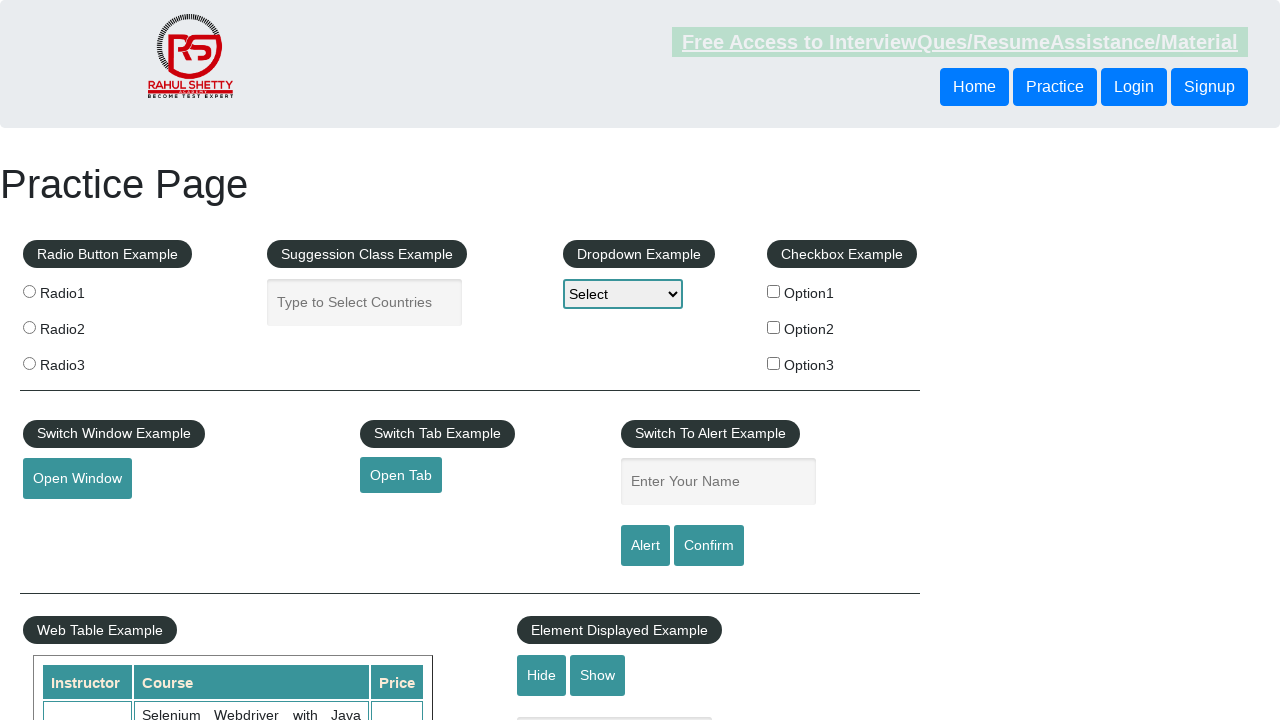

Retrieved href attribute from footer link: '#'
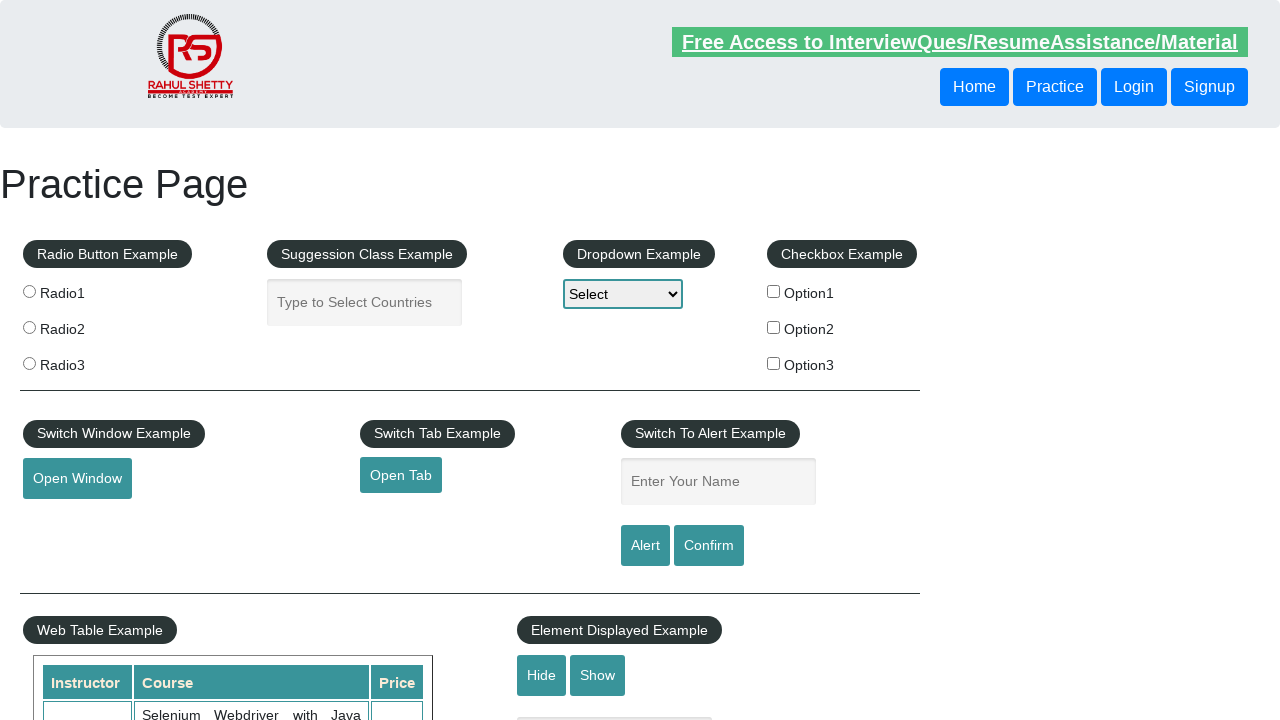

Verified footer link 'Dummy Content for Testing.' is visible
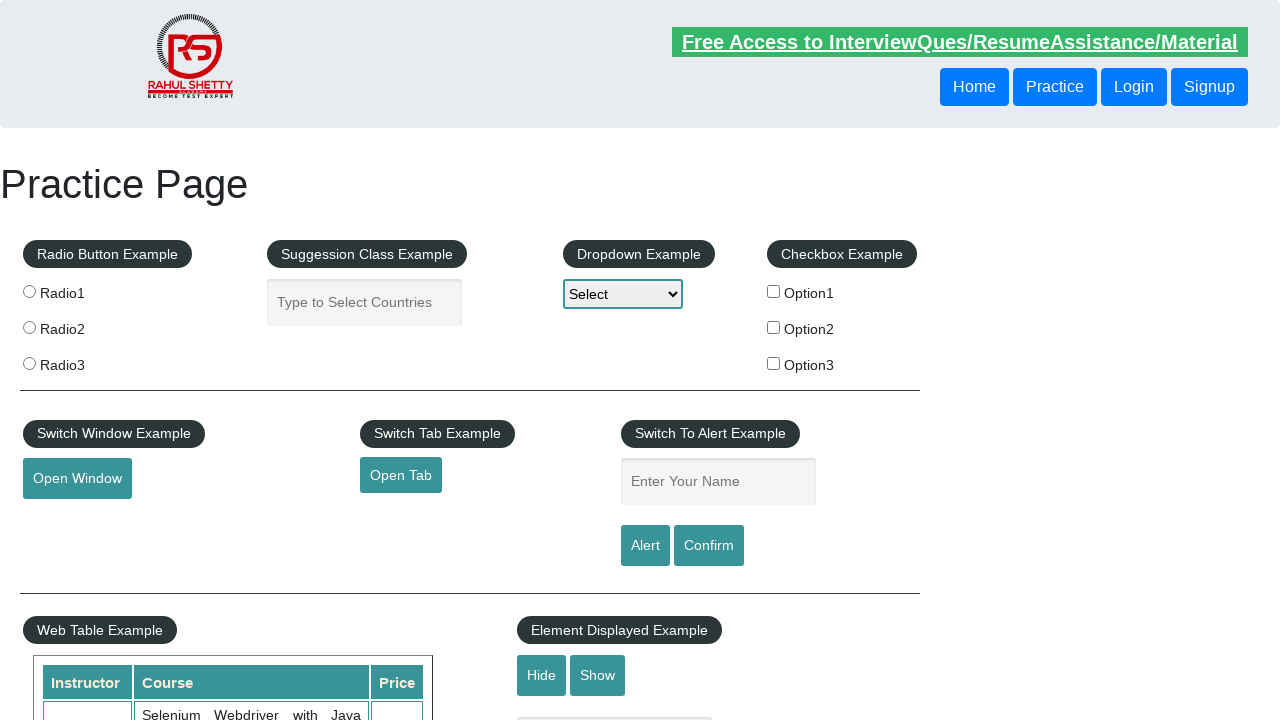

Retrieved text content from footer link: 'Contact info'
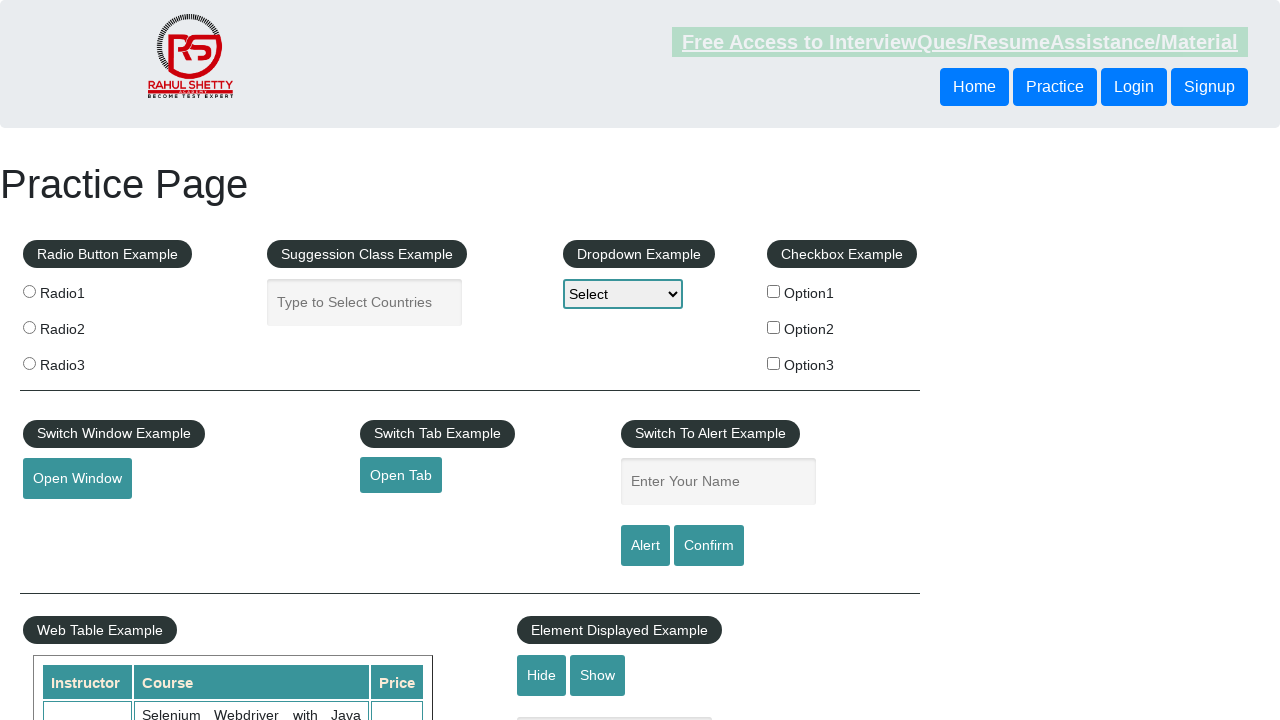

Retrieved href attribute from footer link: '#'
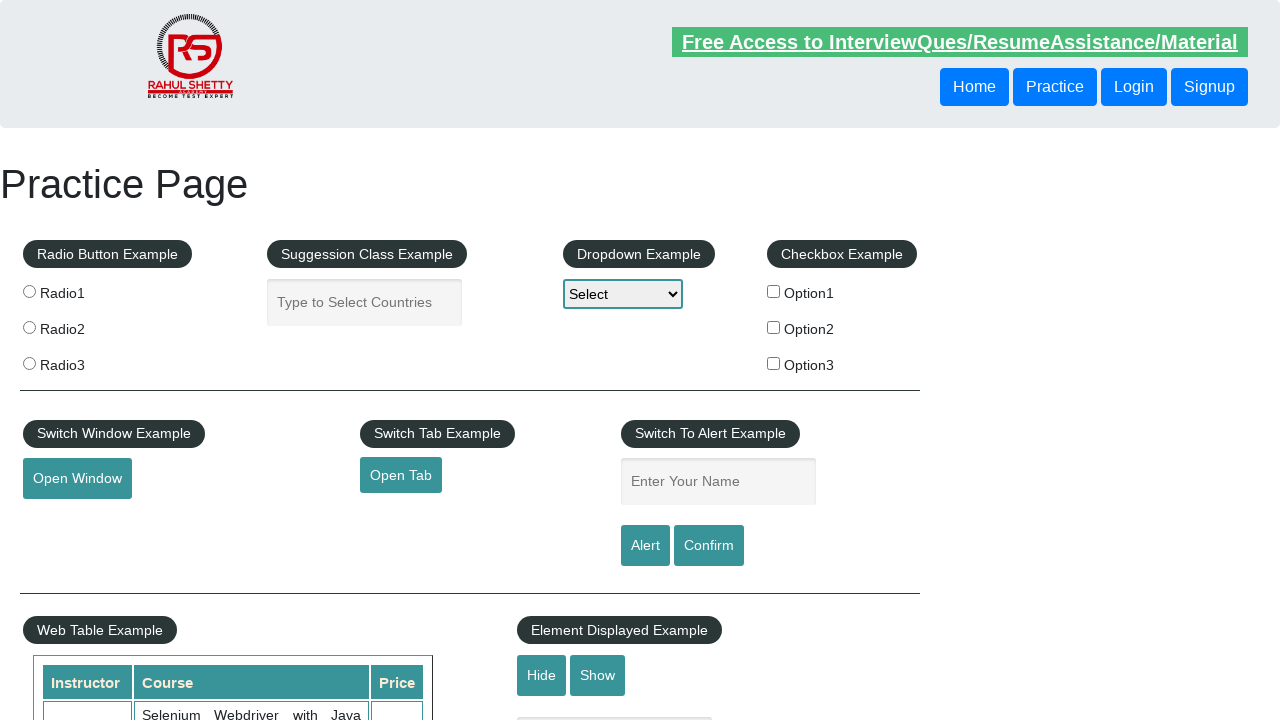

Verified footer link 'Contact info' is visible
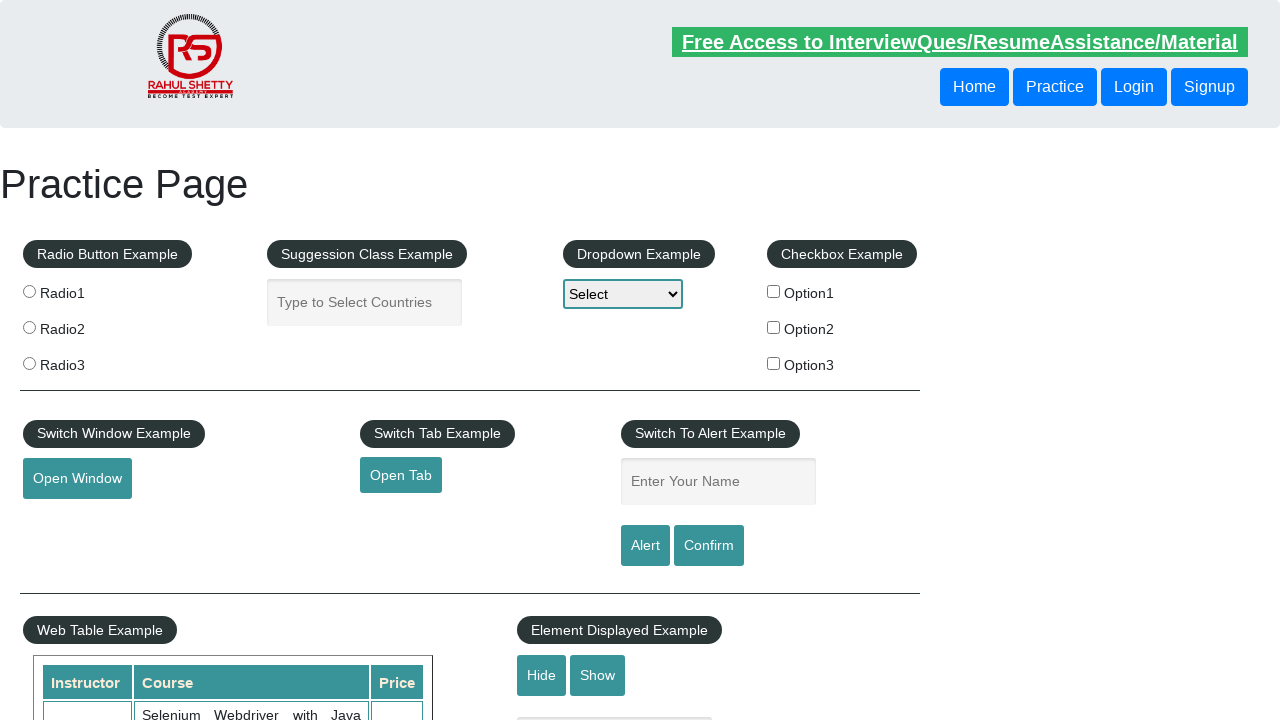

Retrieved text content from footer link: 'Dummy Content for Testing.'
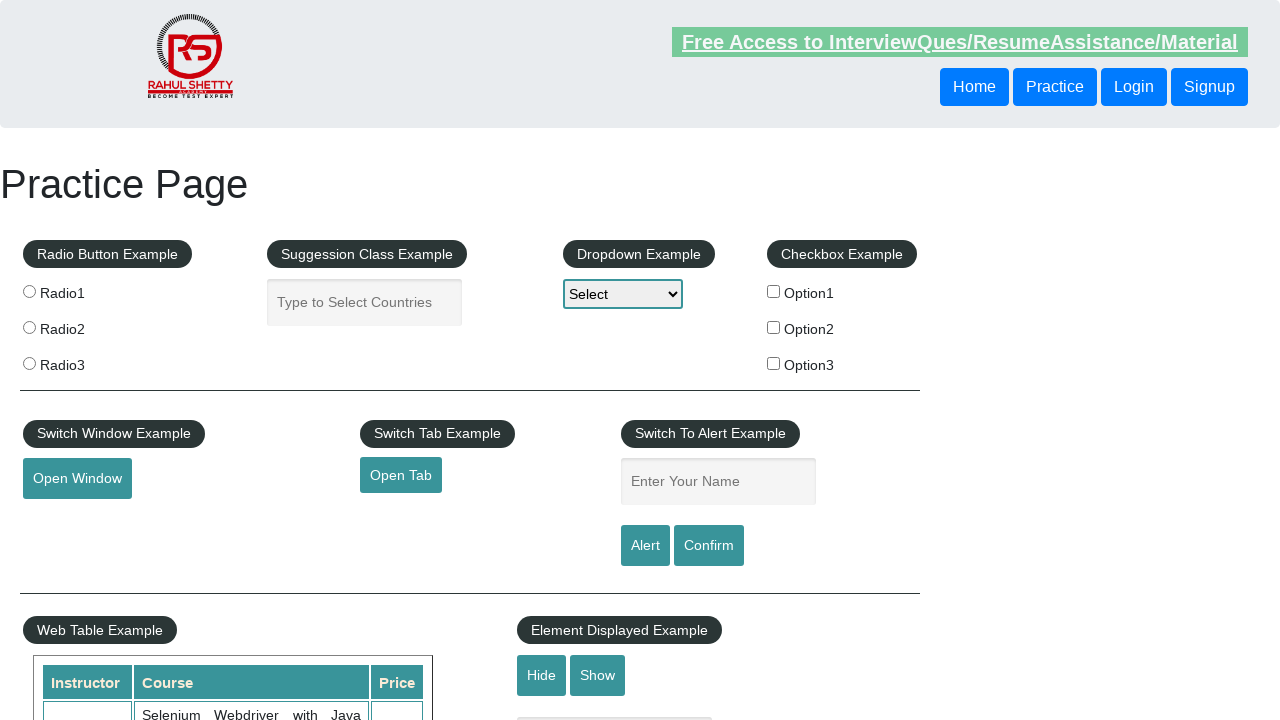

Retrieved href attribute from footer link: '#'
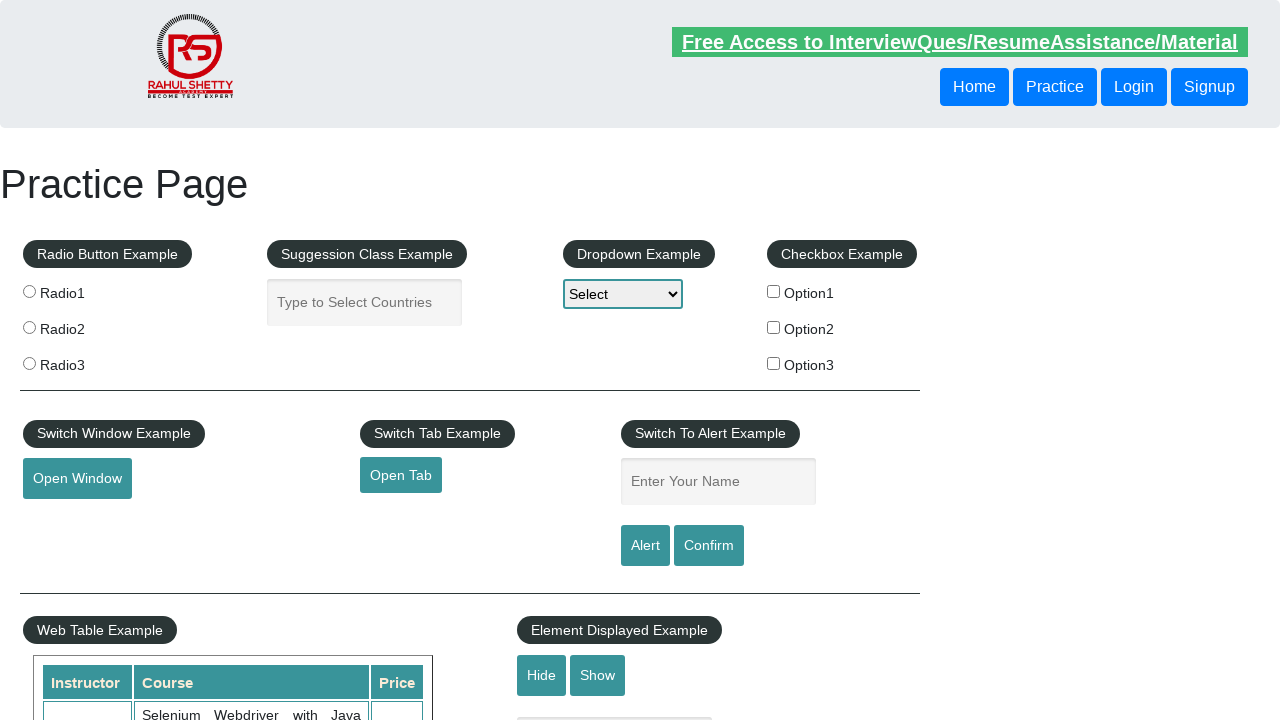

Verified footer link 'Dummy Content for Testing.' is visible
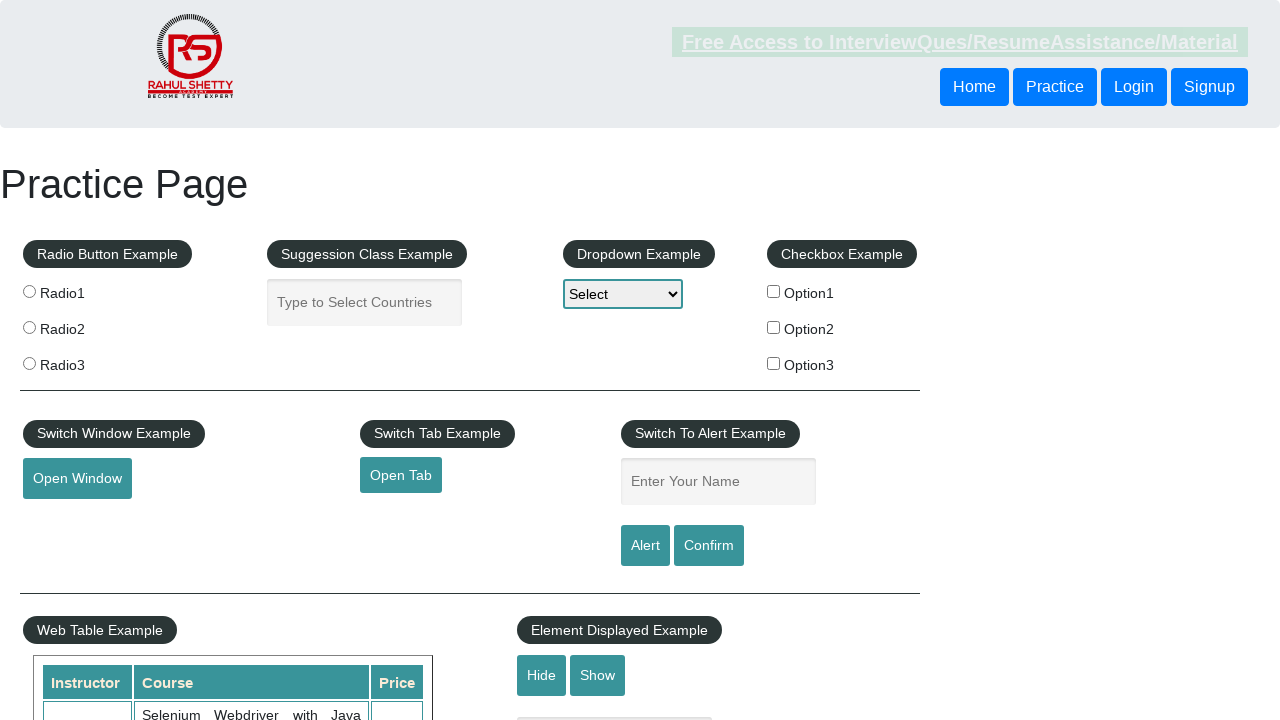

Retrieved text content from footer link: 'Dummy Content for Testing.'
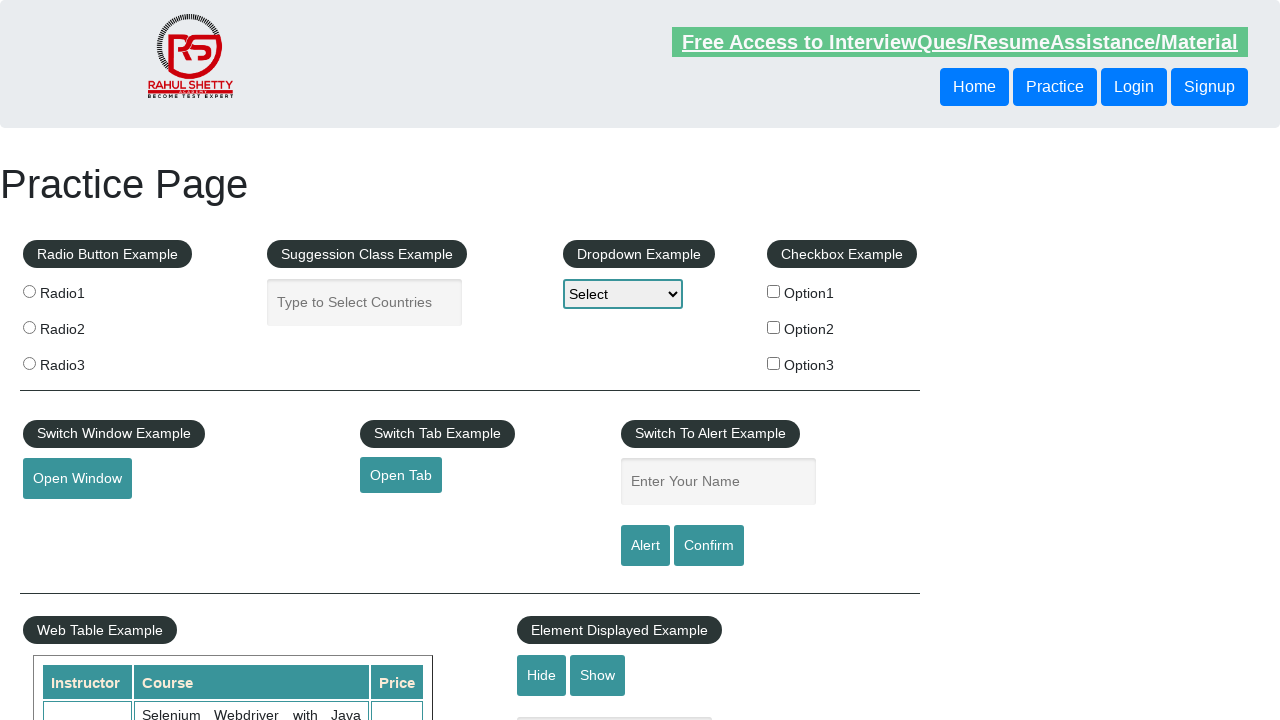

Retrieved href attribute from footer link: '#'
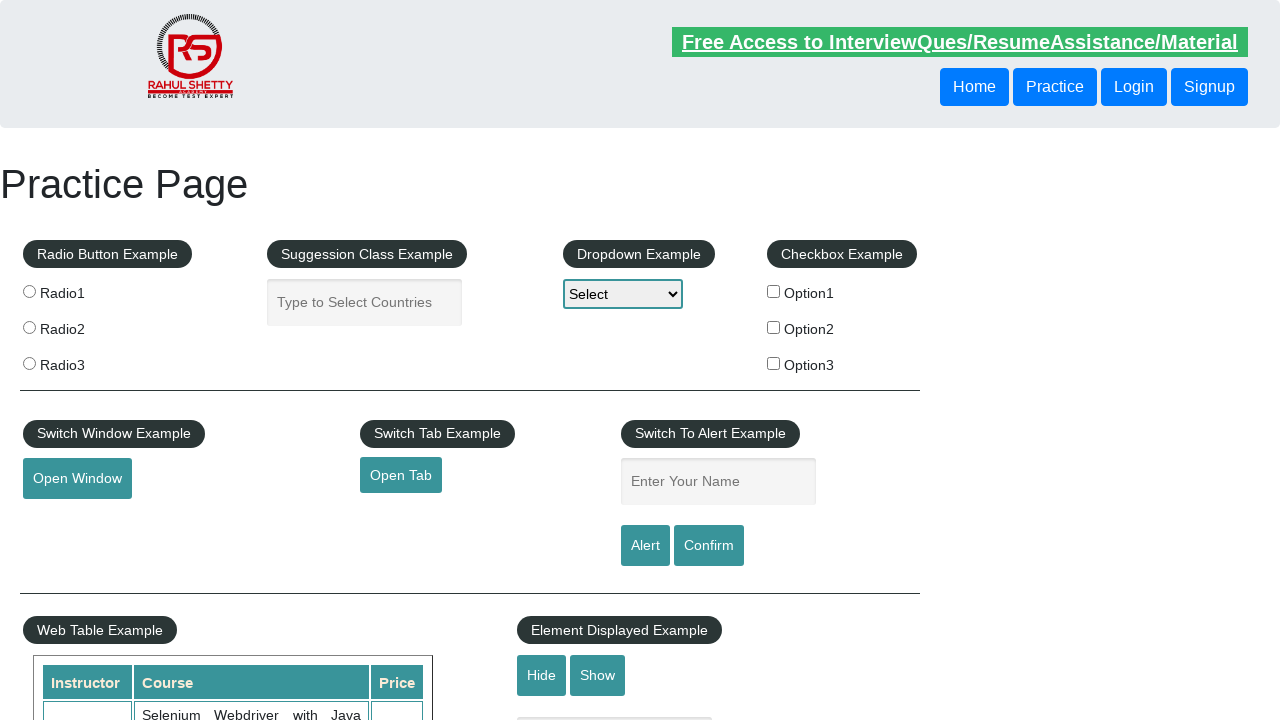

Verified footer link 'Dummy Content for Testing.' is visible
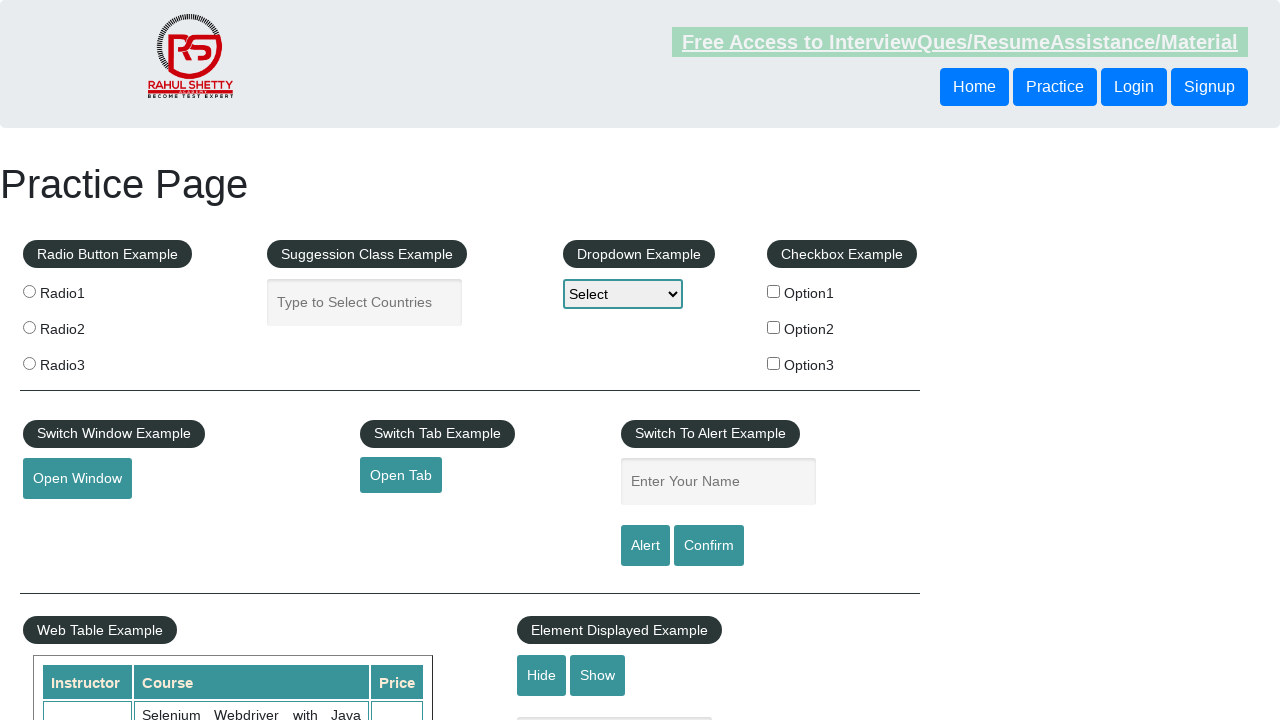

Retrieved text content from footer link: 'Dummy Content for Testing.'
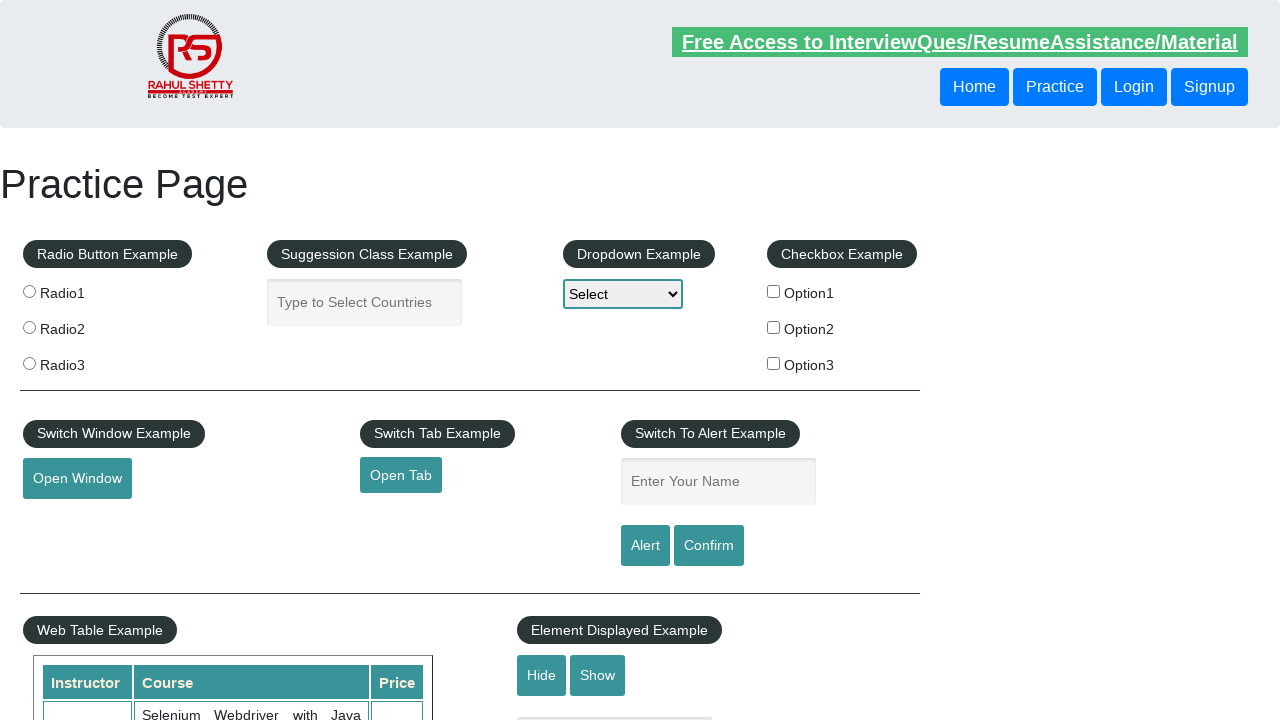

Retrieved href attribute from footer link: '#'
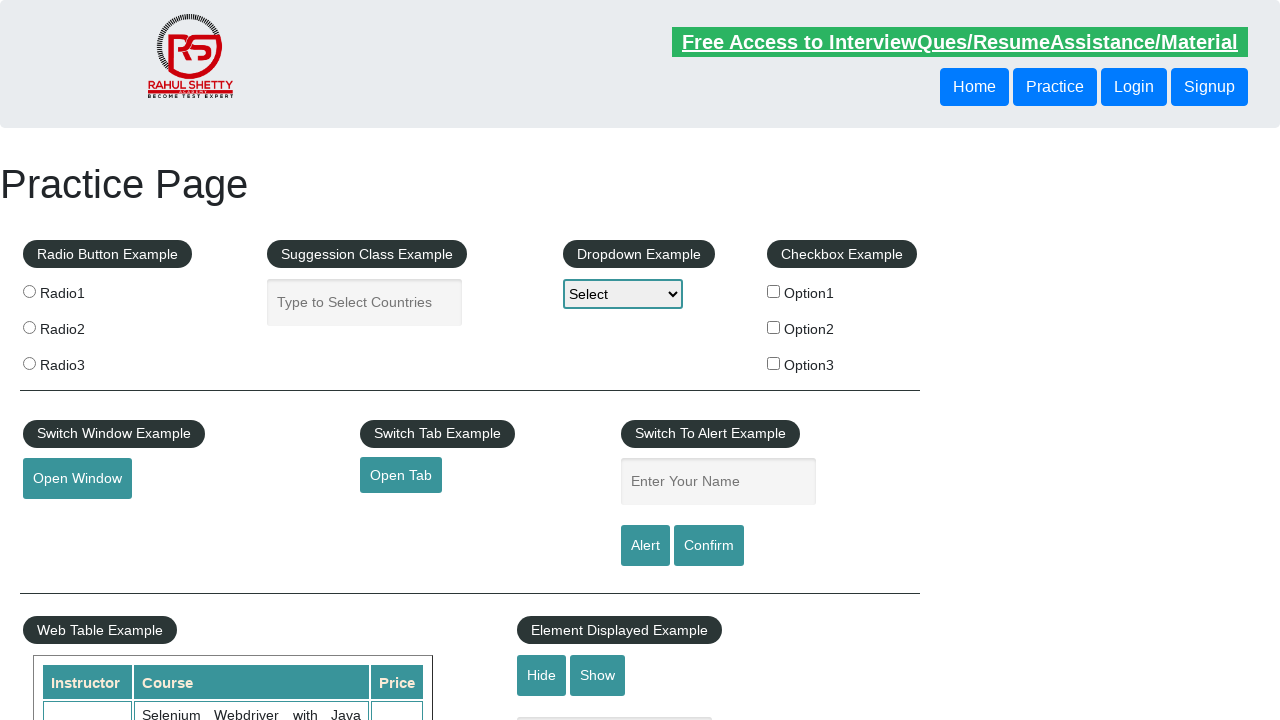

Verified footer link 'Dummy Content for Testing.' is visible
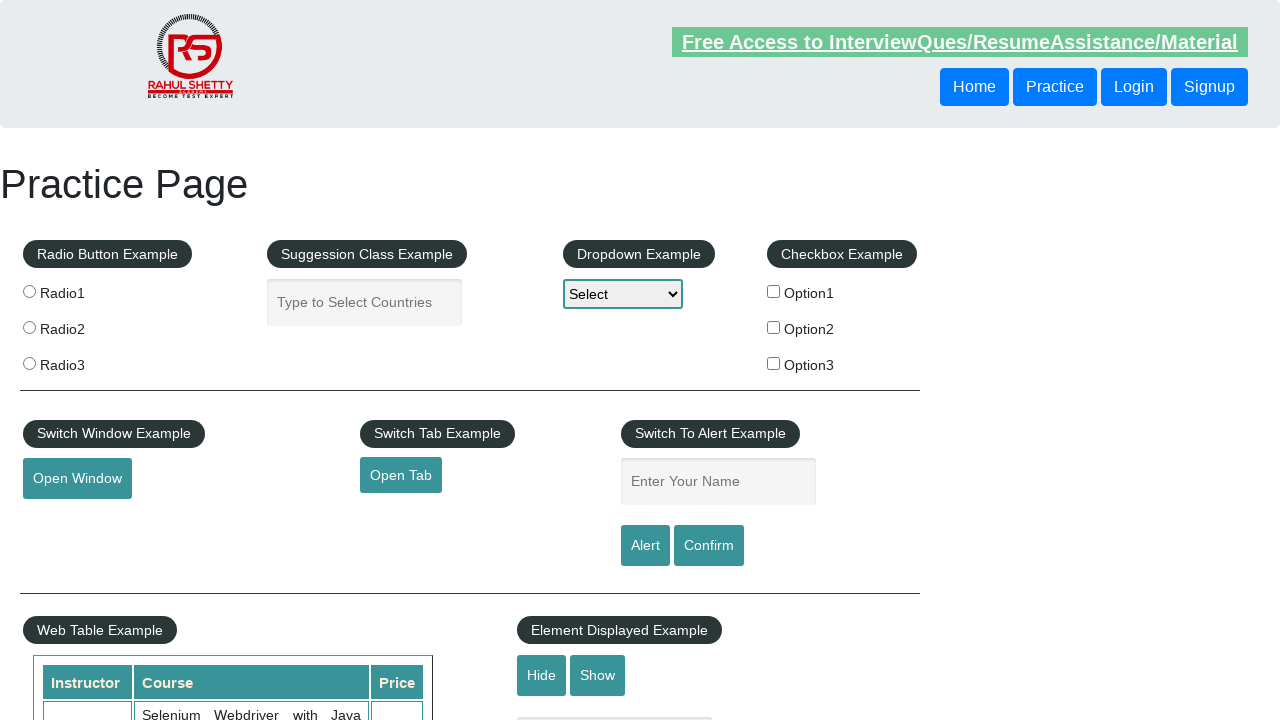

Retrieved text content from footer link: 'Dummy Content for Testing.'
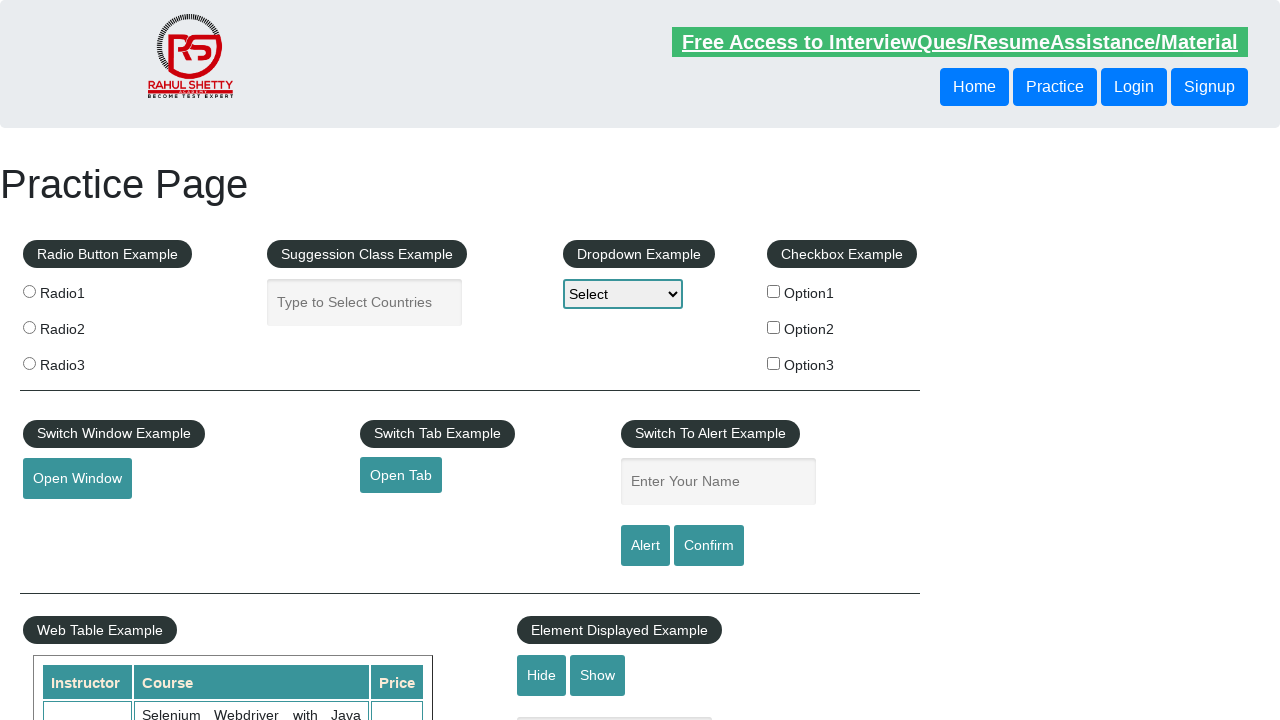

Retrieved href attribute from footer link: '#'
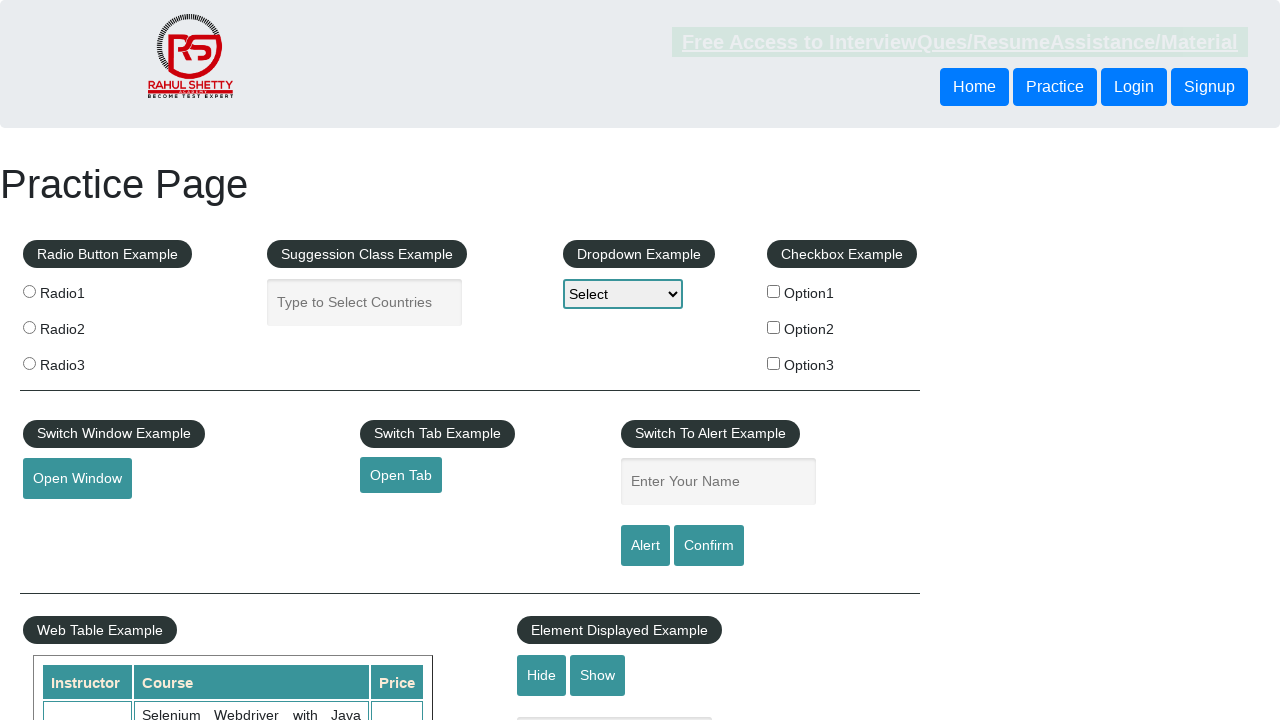

Verified footer link 'Dummy Content for Testing.' is visible
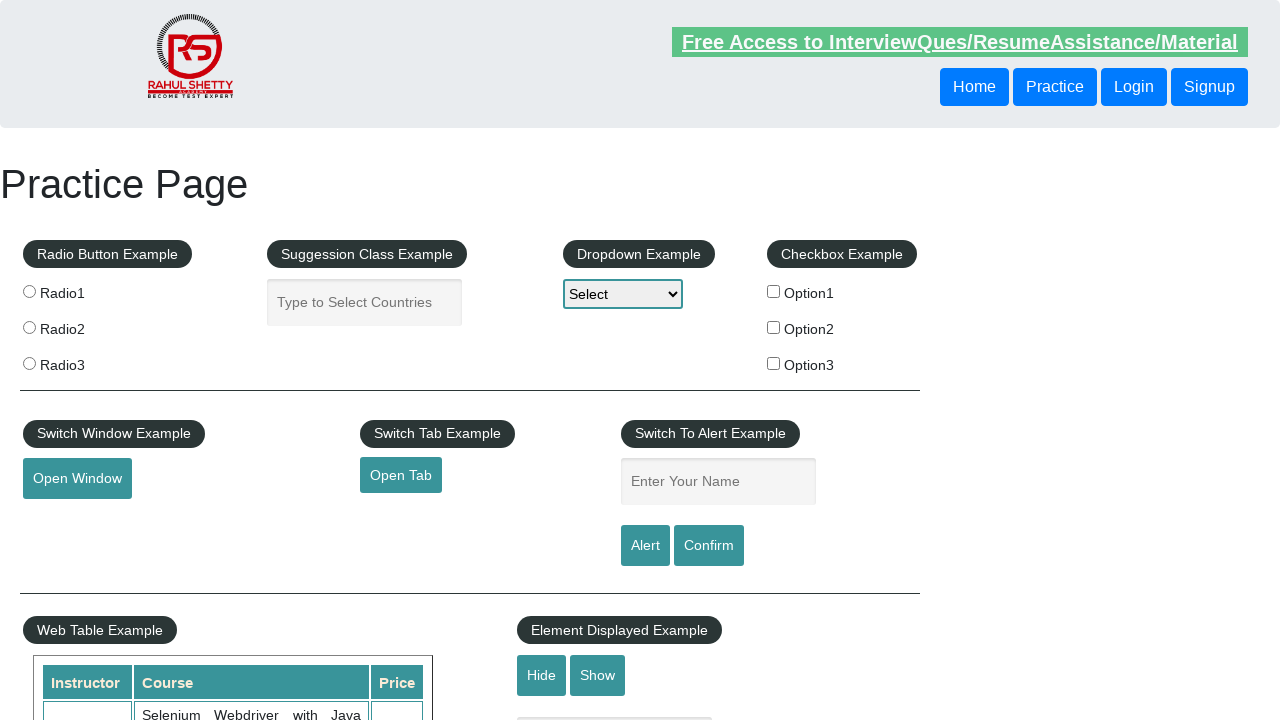

Retrieved text content from footer link: 'Social Media'
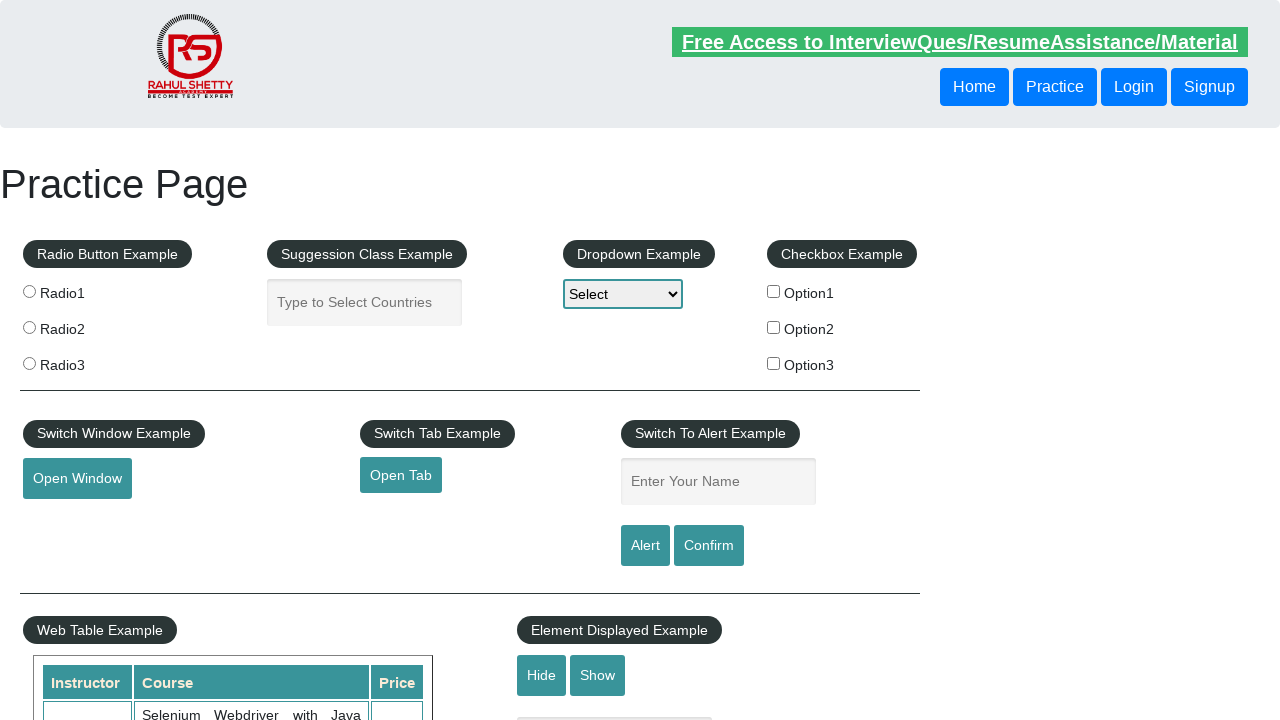

Retrieved href attribute from footer link: '#'
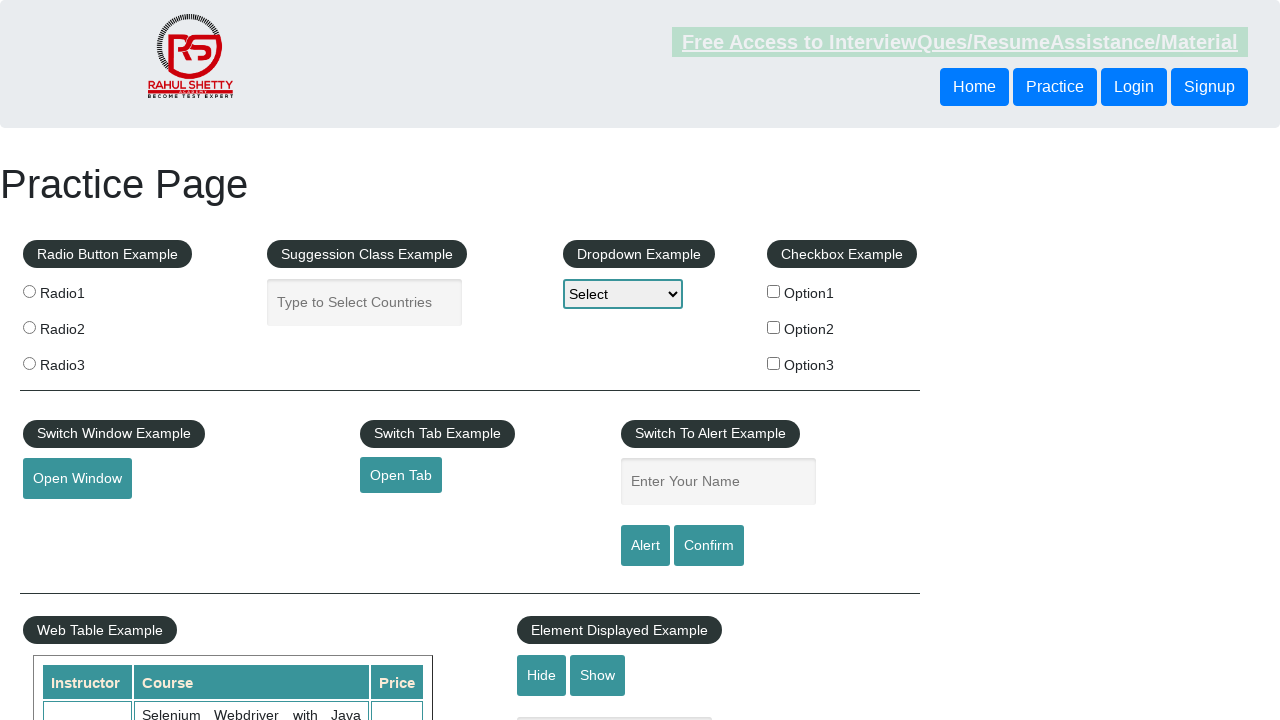

Verified footer link 'Social Media' is visible
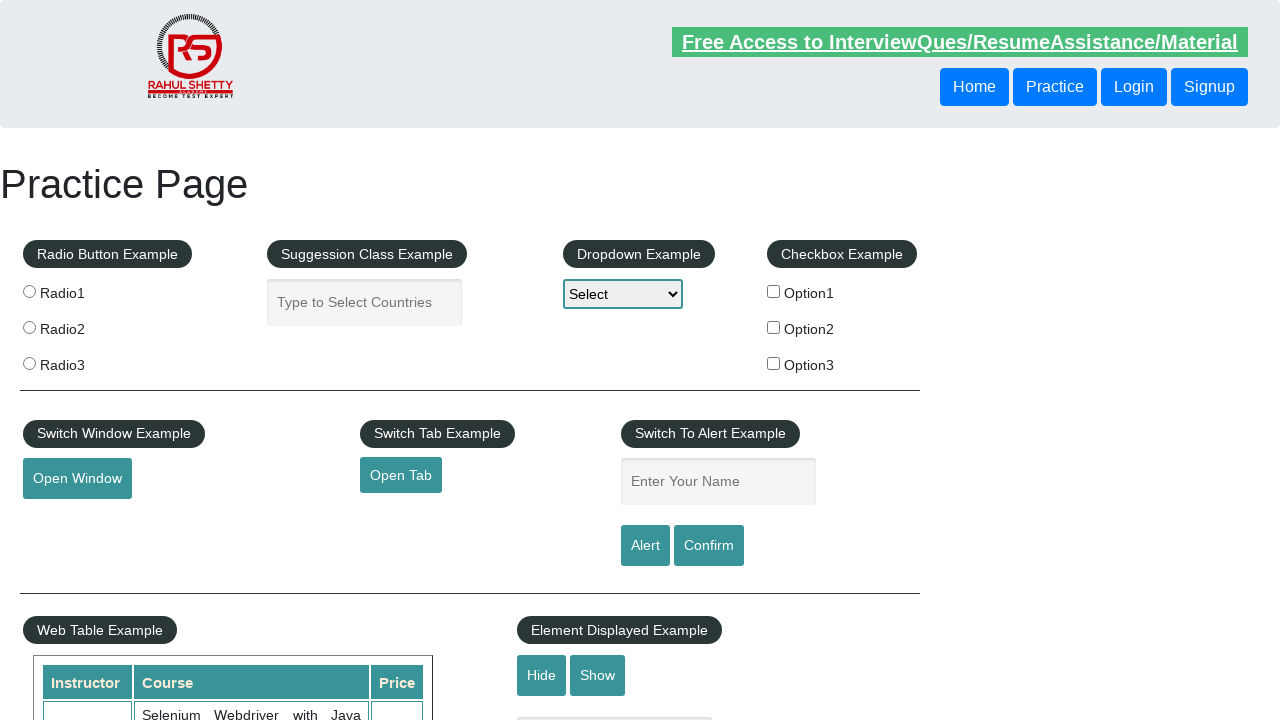

Retrieved text content from footer link: 'Facebook'
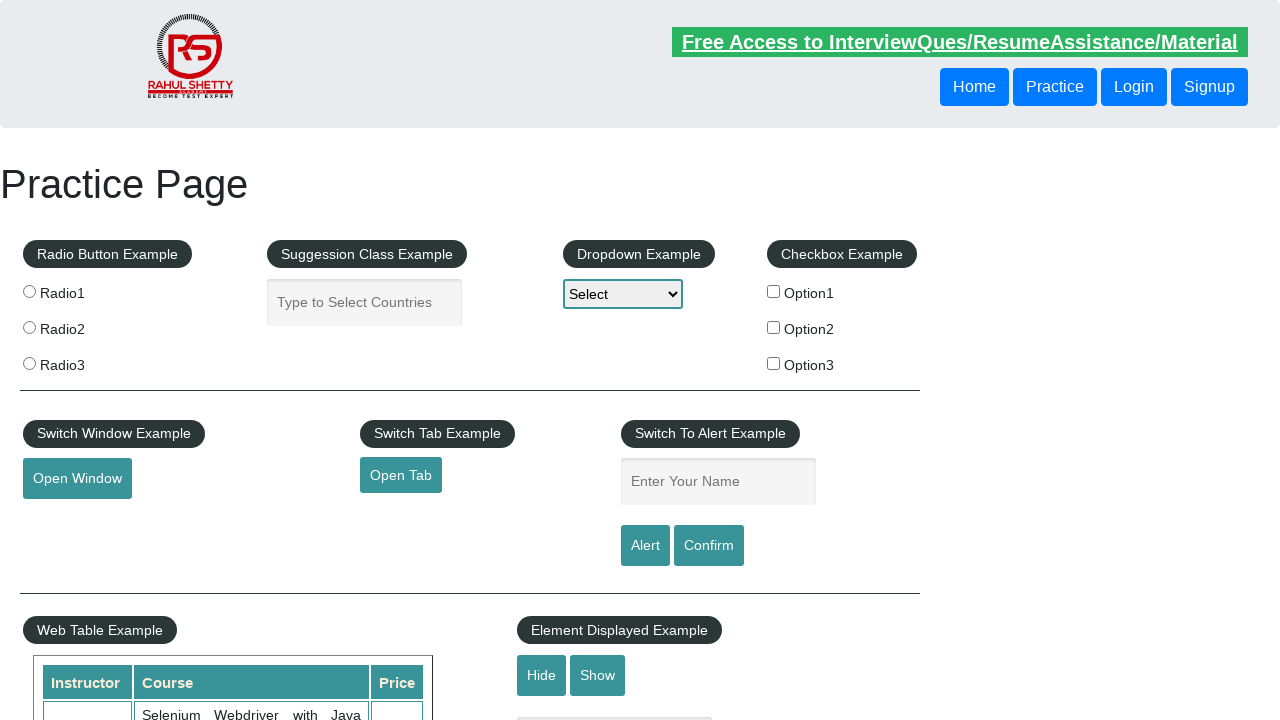

Retrieved href attribute from footer link: '#'
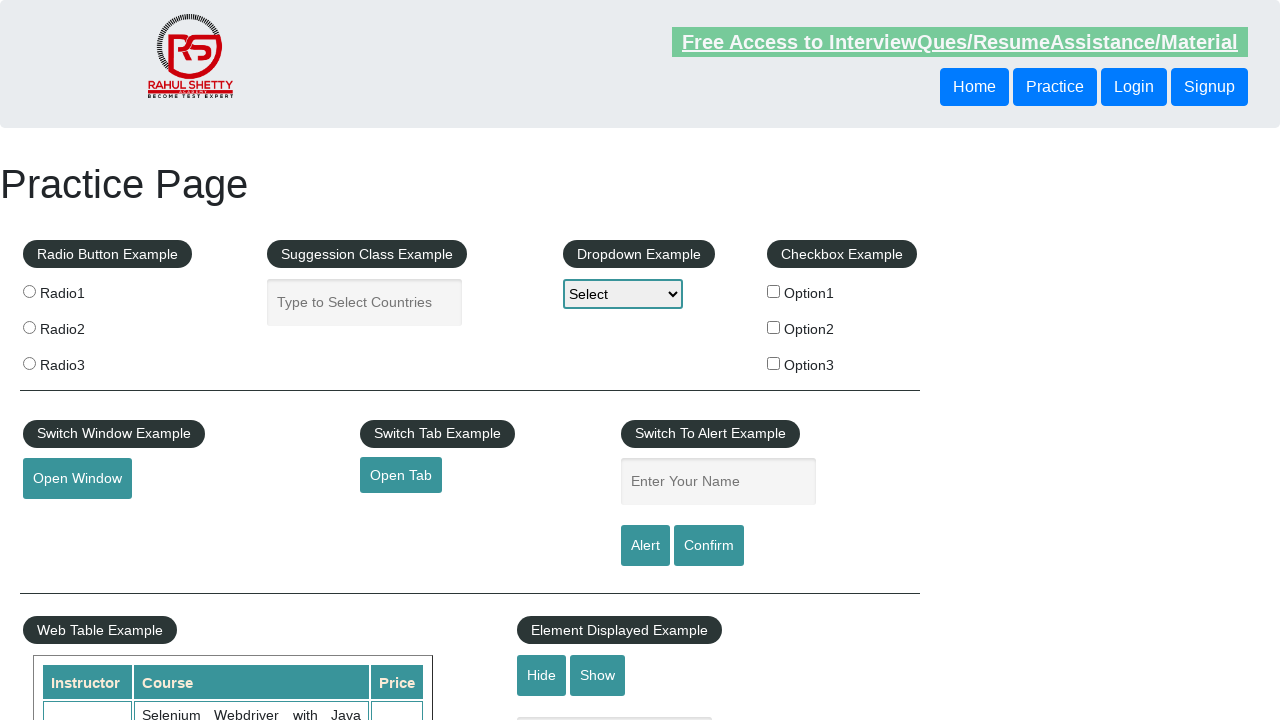

Verified footer link 'Facebook' is visible
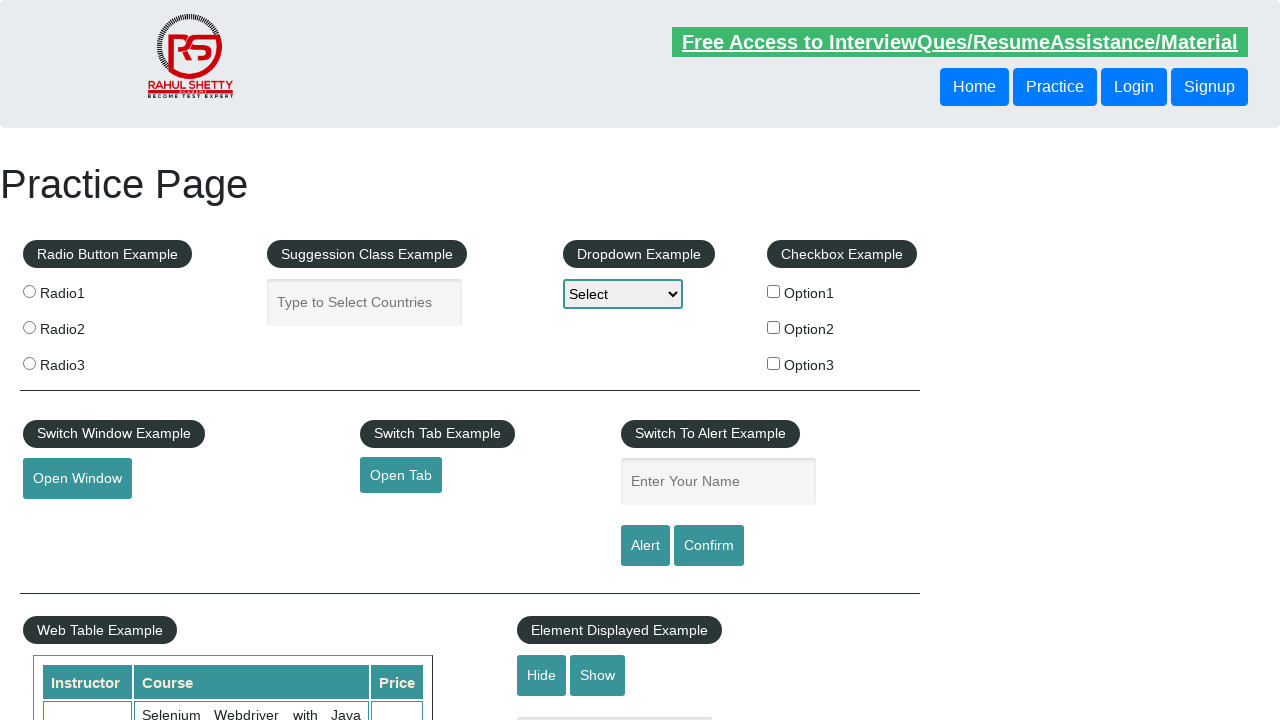

Retrieved text content from footer link: 'Twitter'
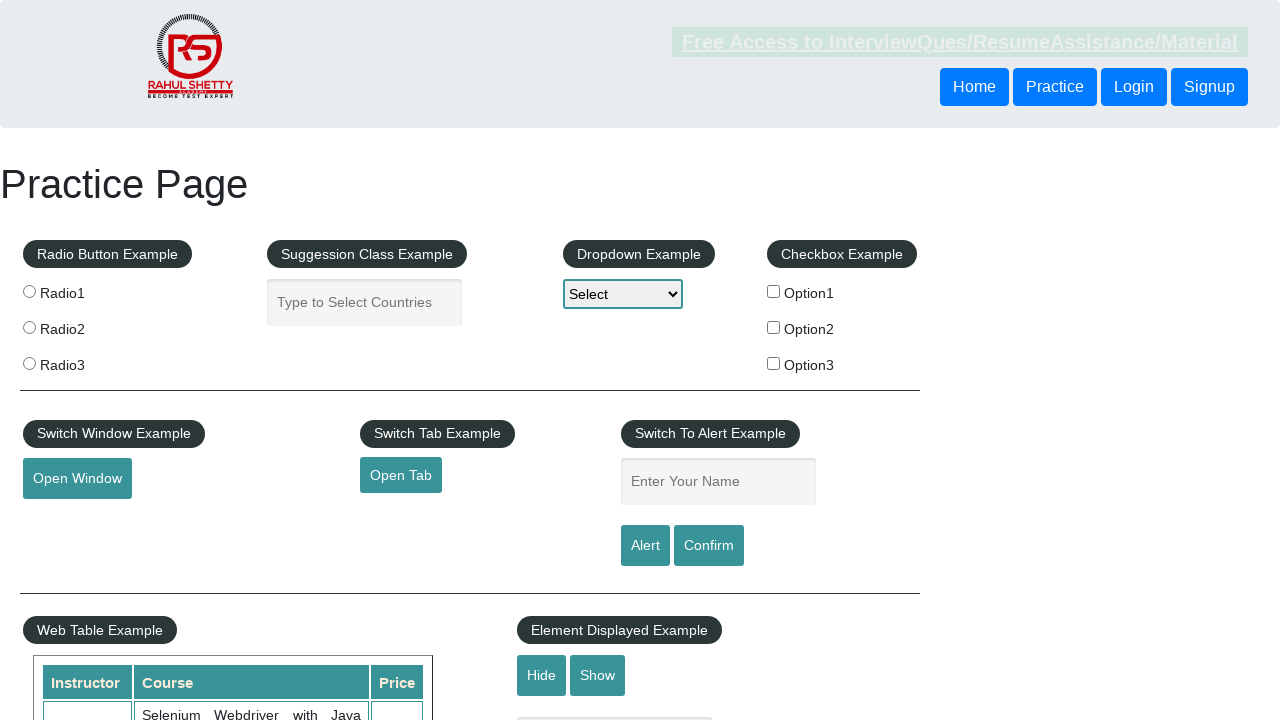

Retrieved href attribute from footer link: '#'
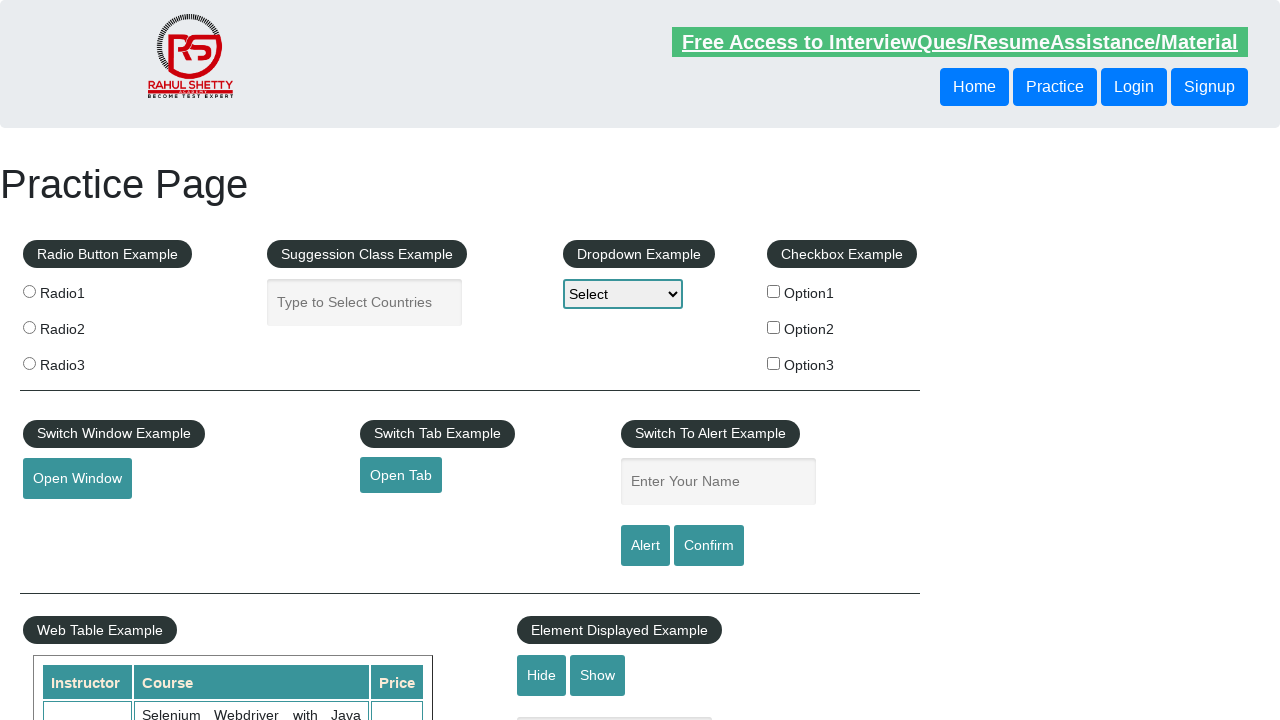

Verified footer link 'Twitter' is visible
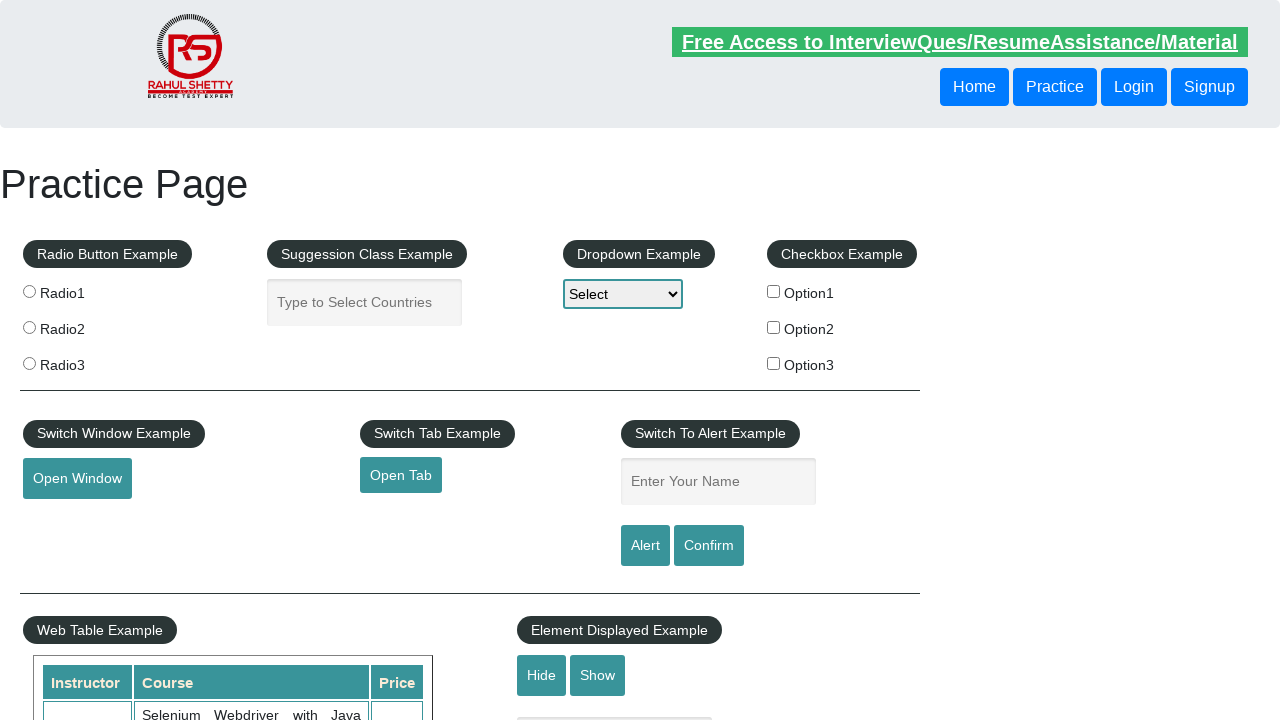

Retrieved text content from footer link: 'Google+'
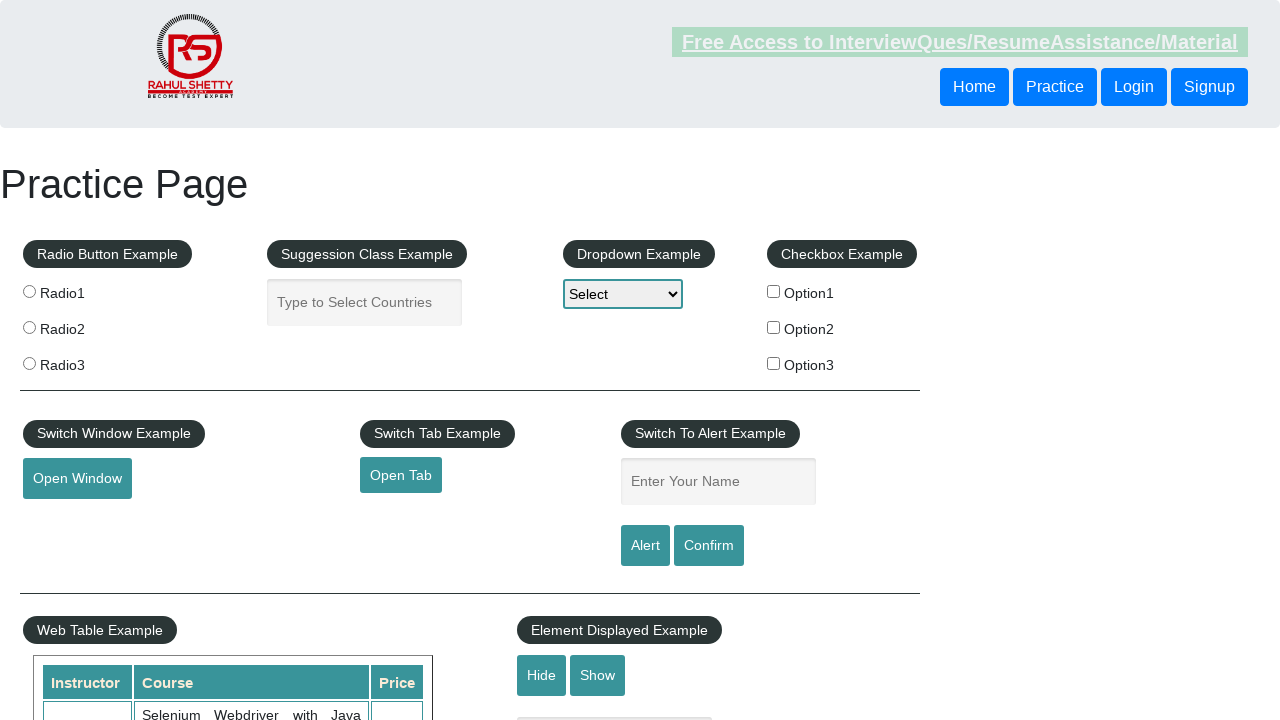

Retrieved href attribute from footer link: '#'
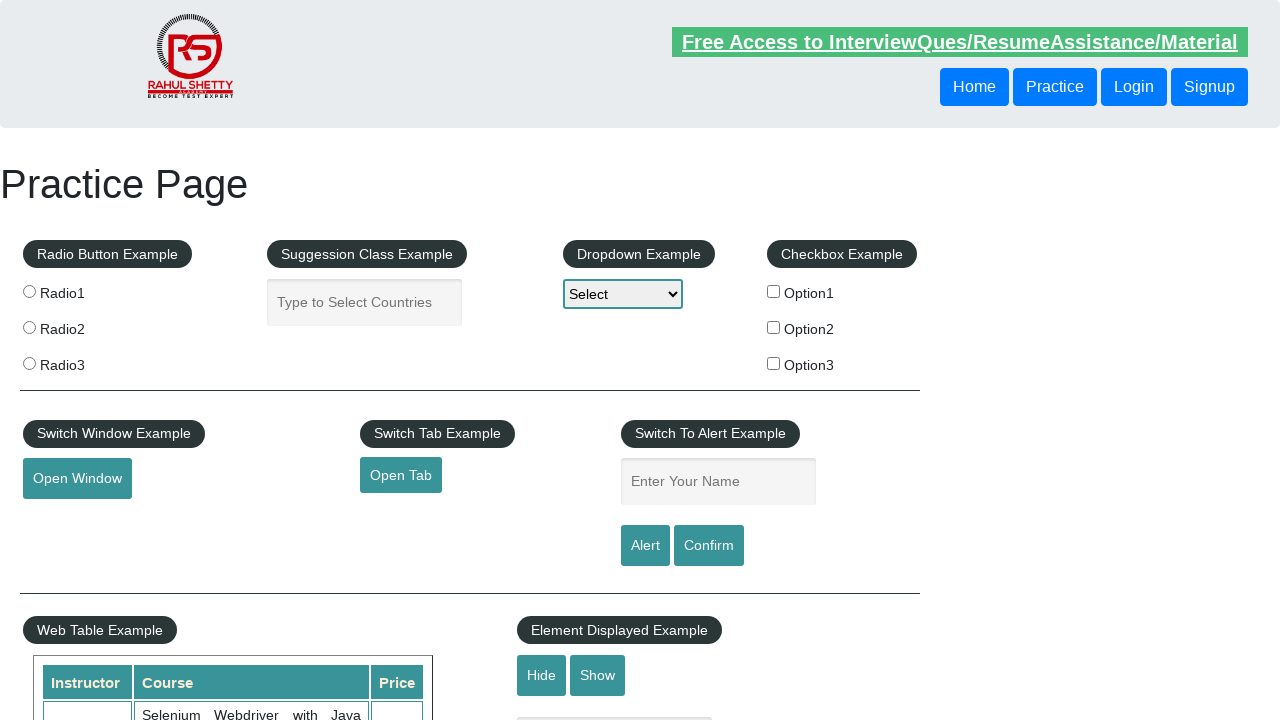

Verified footer link 'Google+' is visible
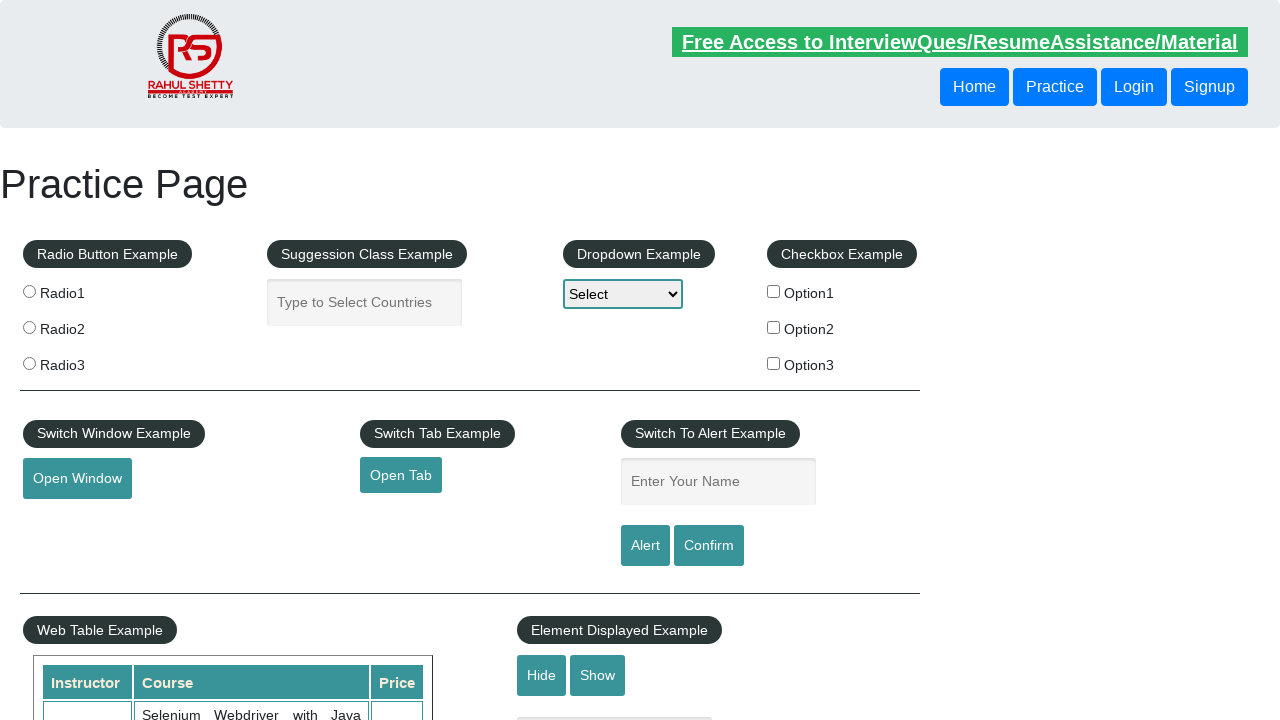

Retrieved text content from footer link: 'Youtube'
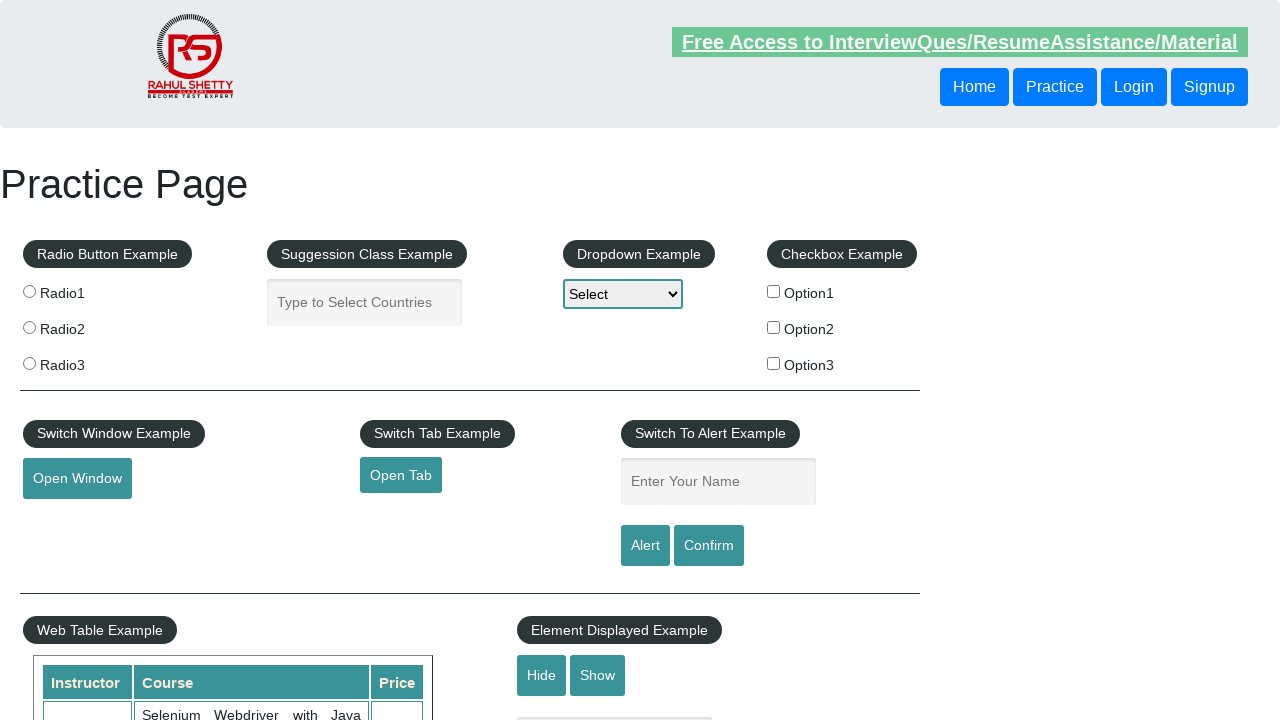

Retrieved href attribute from footer link: '#'
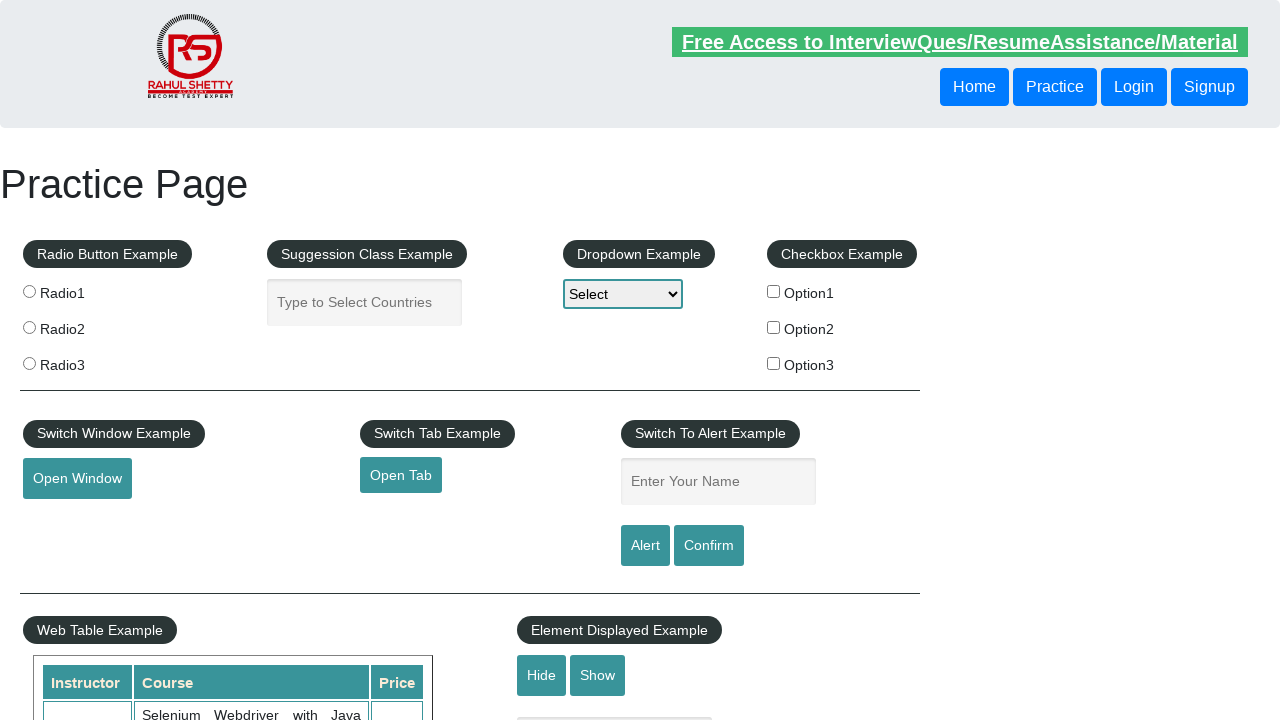

Verified footer link 'Youtube' is visible
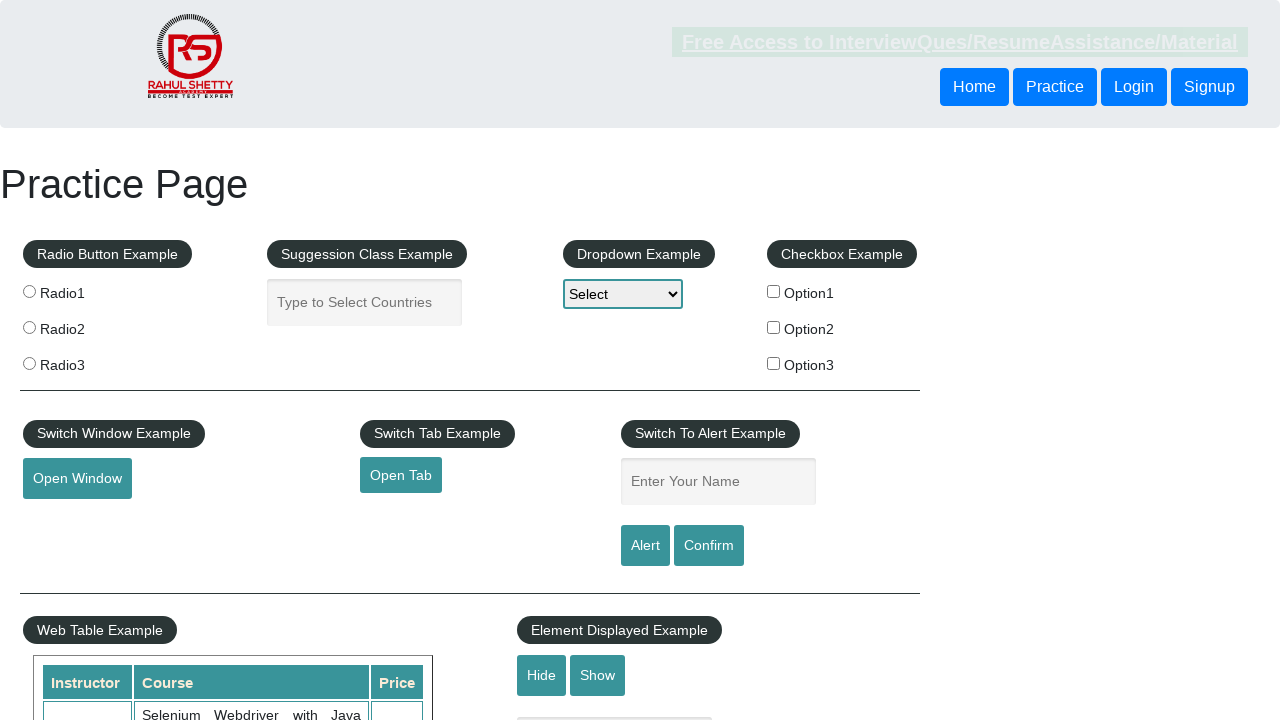

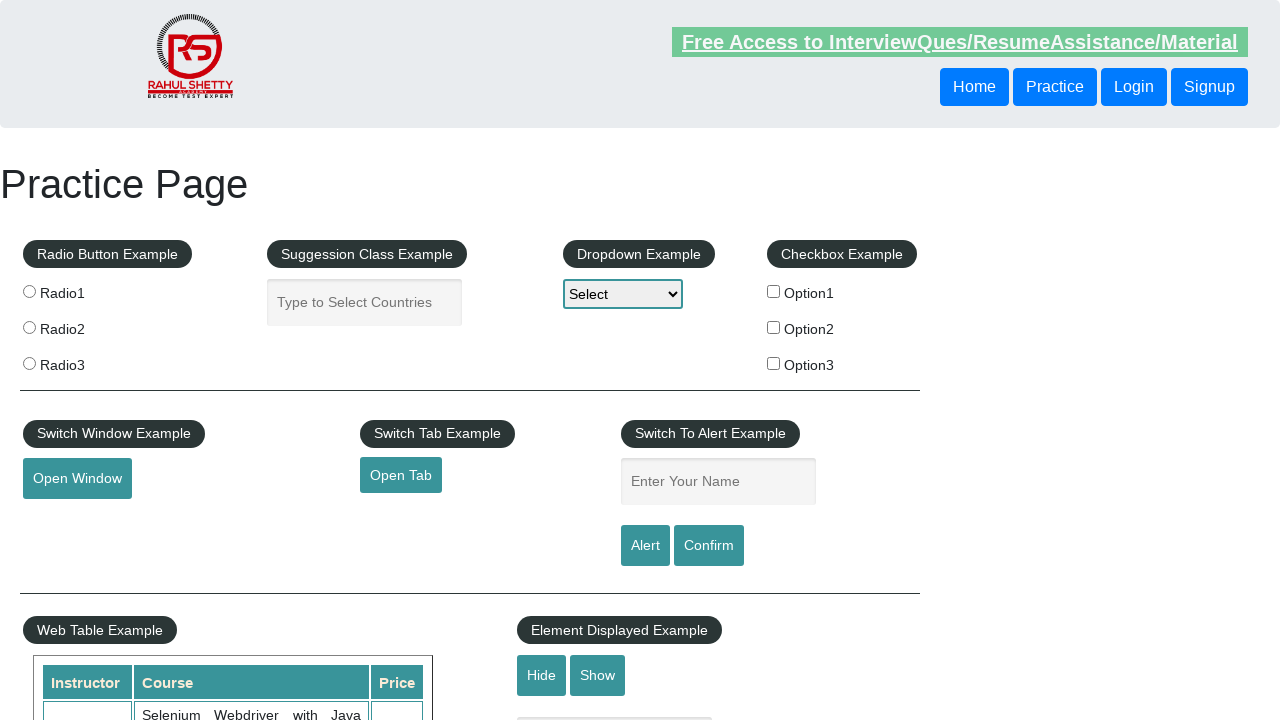